Tests adding 5 rows to a dynamic table by clicking the Add New button, filling in name, department, and phone fields, then clicking the Add button in the last row for each iteration.

Starting URL: https://www.tutorialrepublic.com/snippets/bootstrap/table-with-add-and-delete-row-feature.php

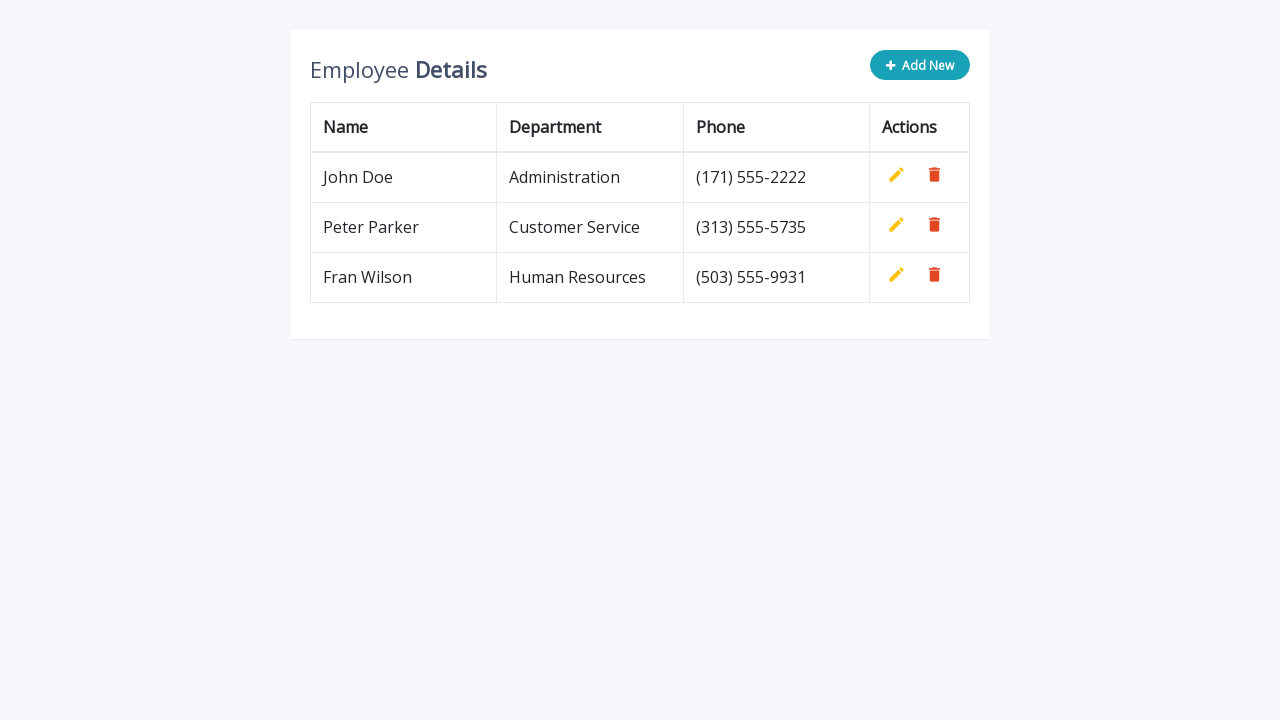

Set viewport size to 1920x1080
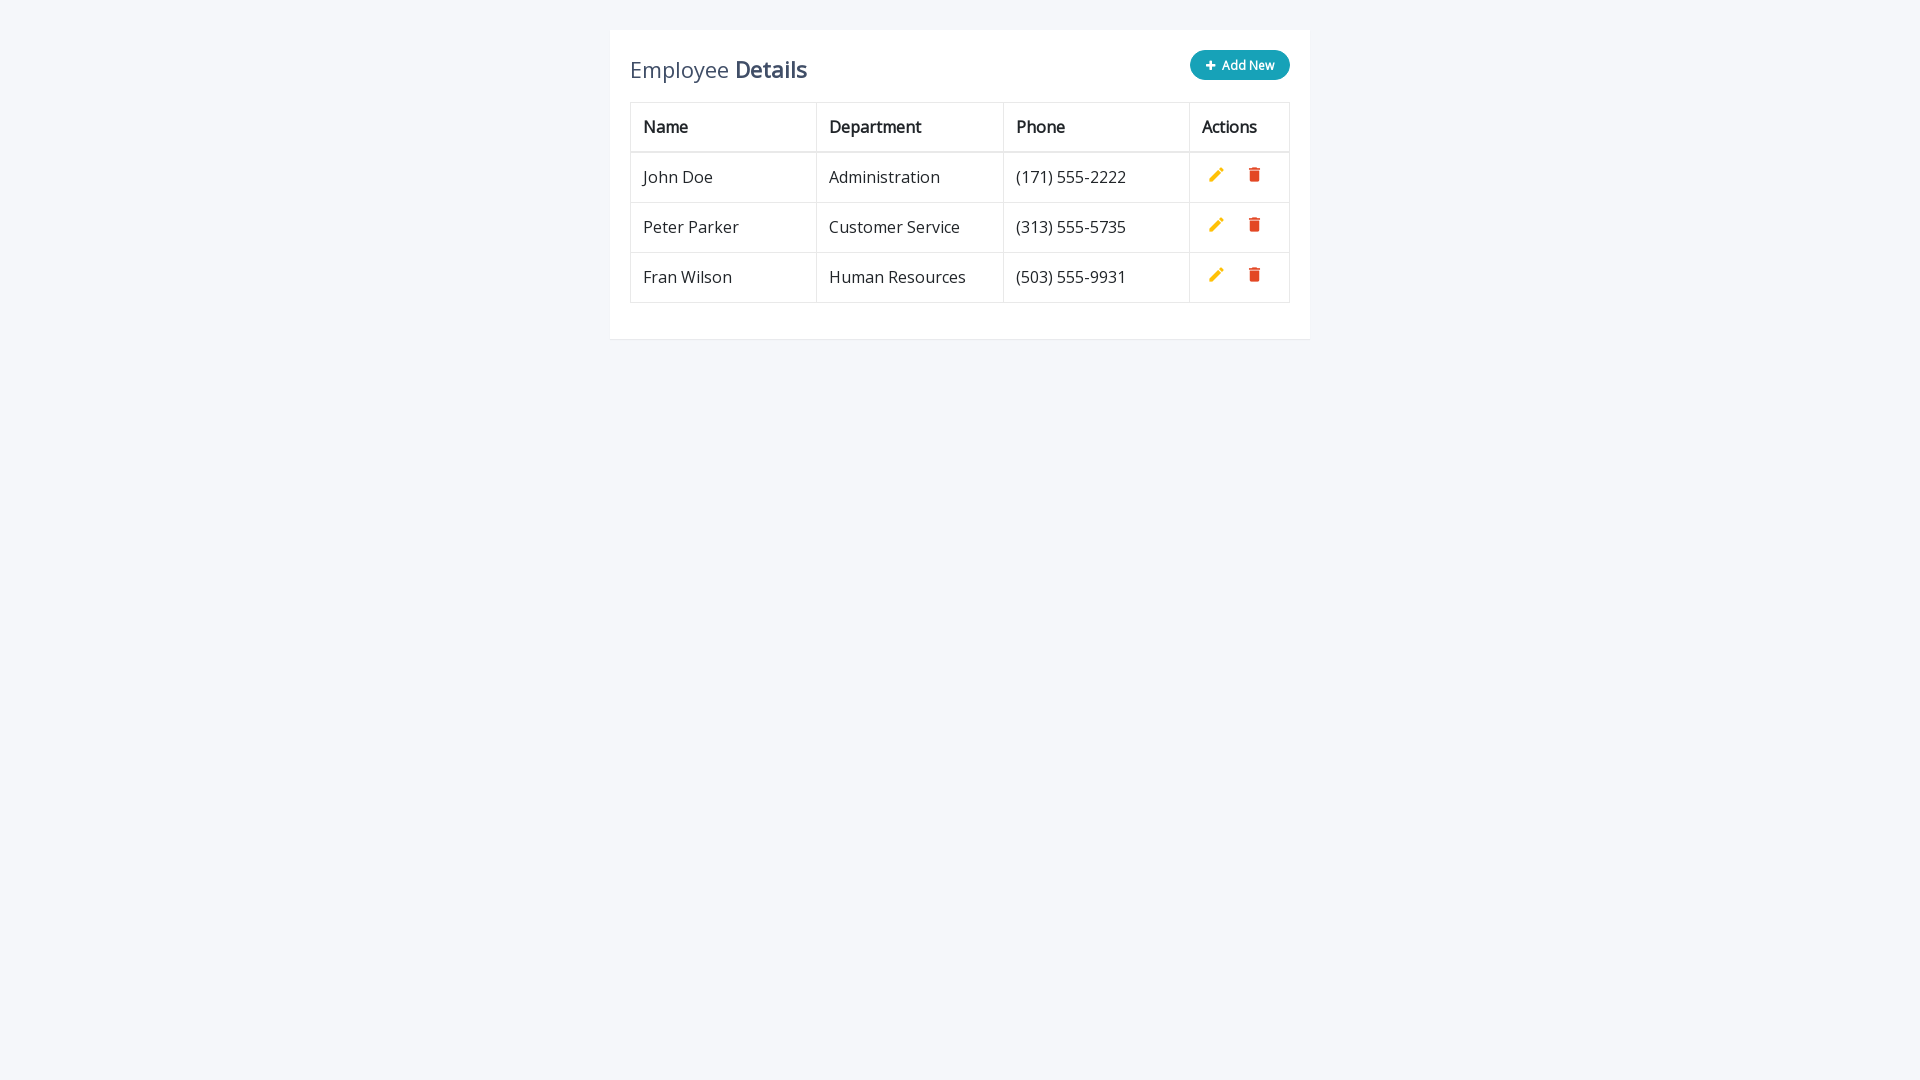

Clicked Add New button (iteration 1) at (1240, 65) on xpath=//*[contains(@class,'btn btn-info add-new')]
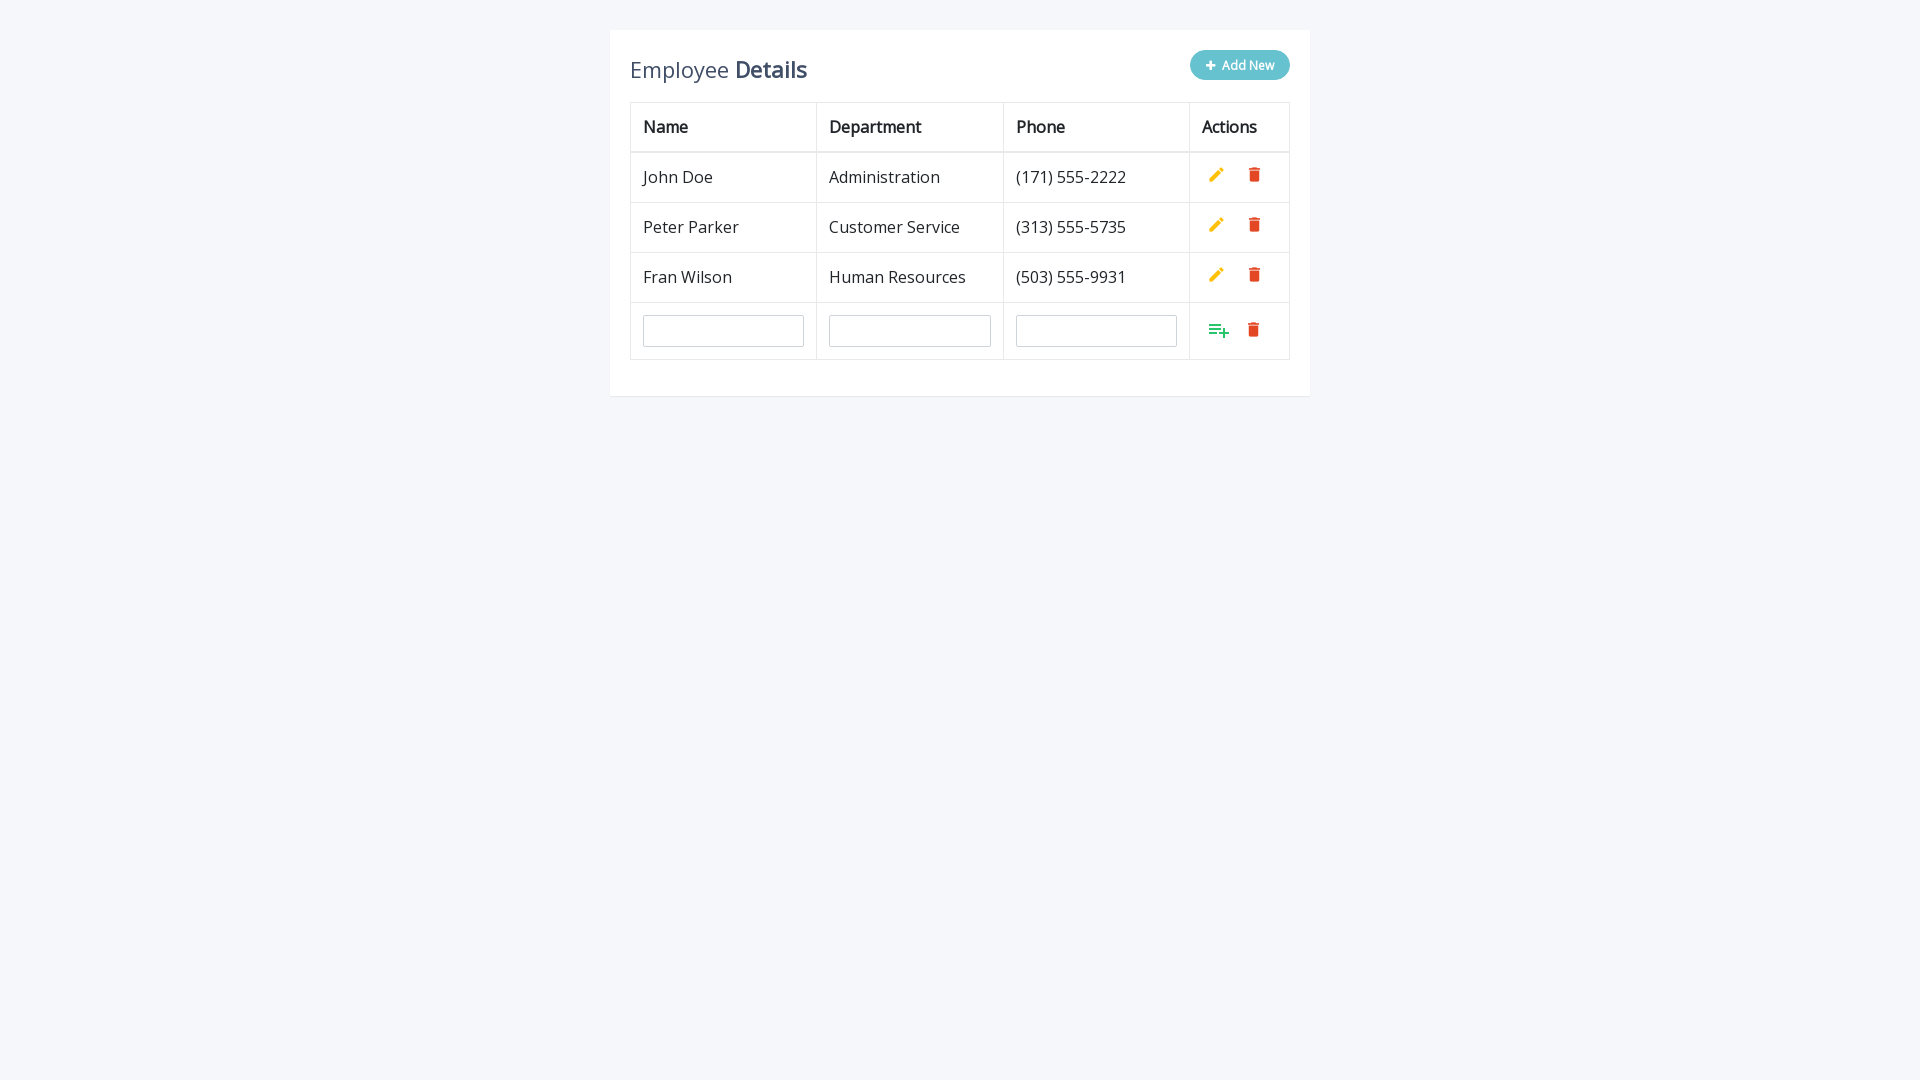

Filled name field with 'Vukan' on #name
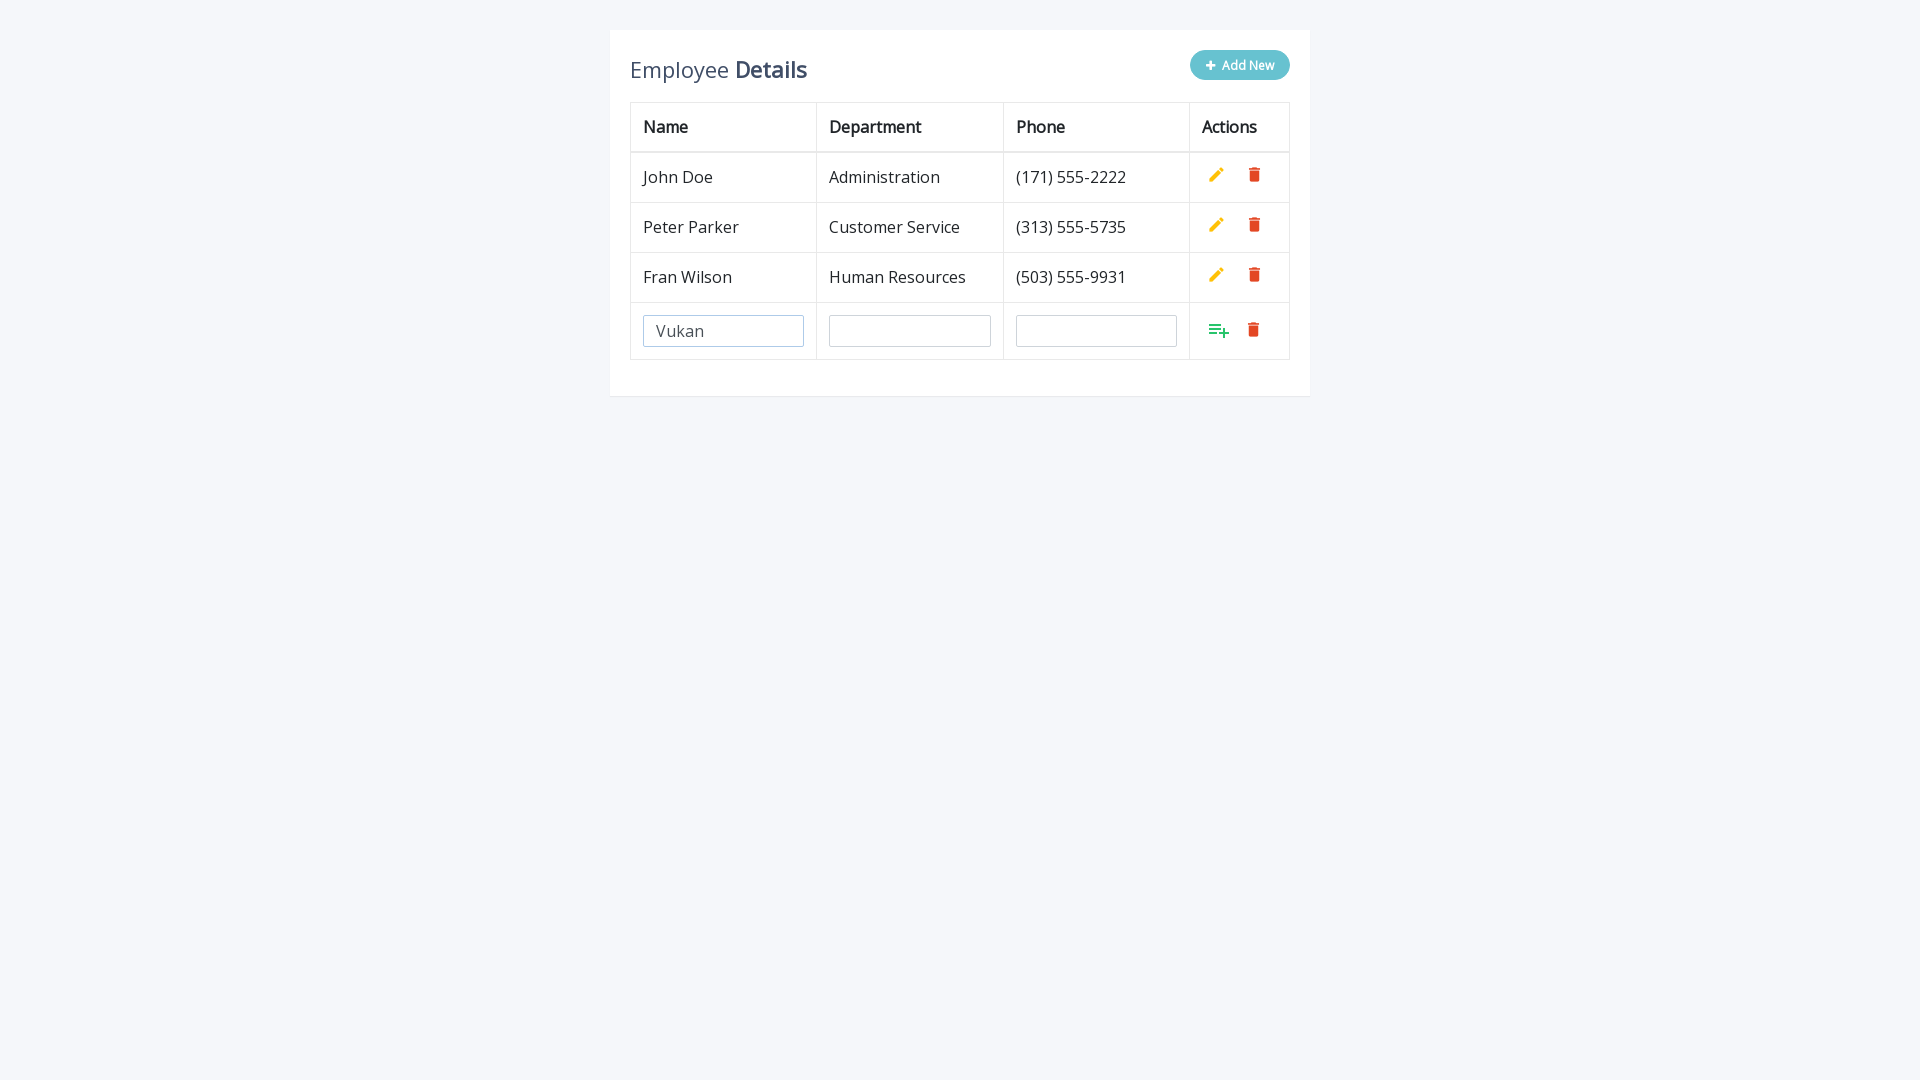

Filled department field with 'QA' on #department
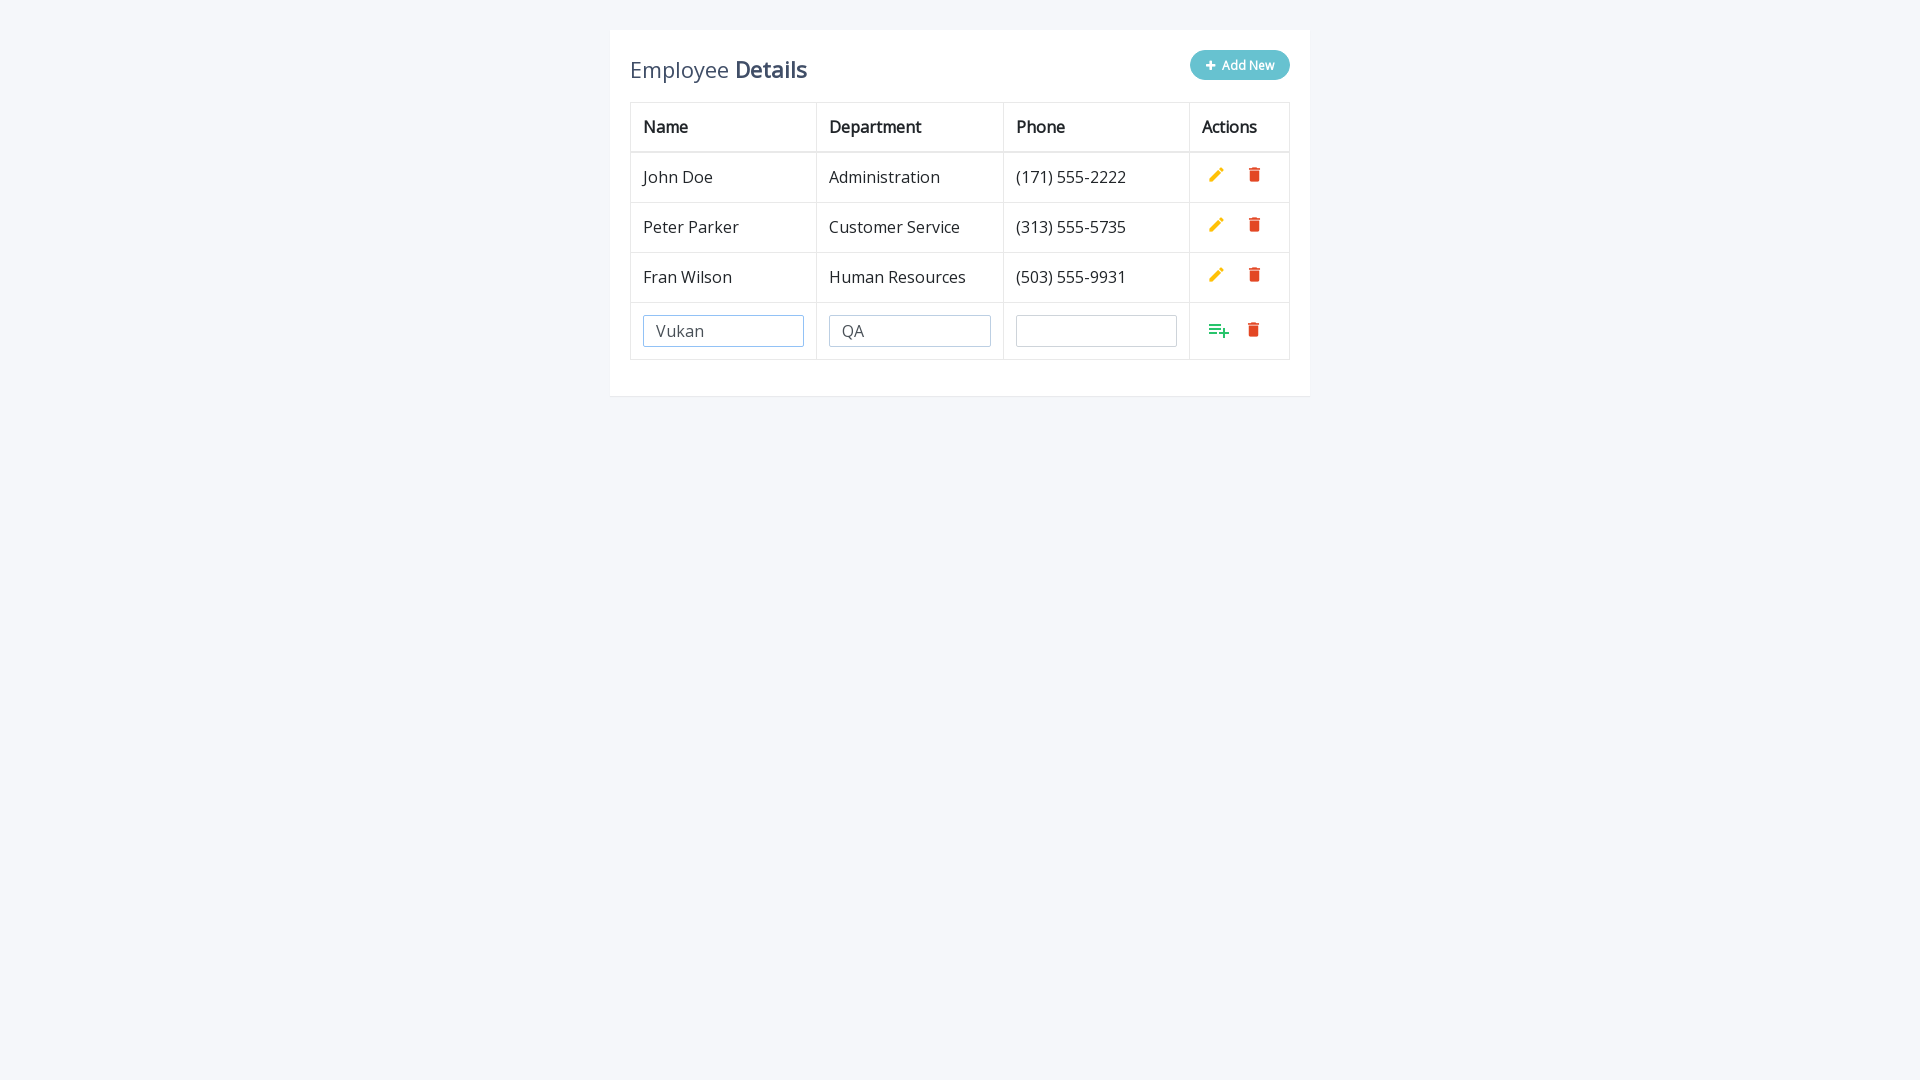

Filled phone field with '10925810925' on #phone
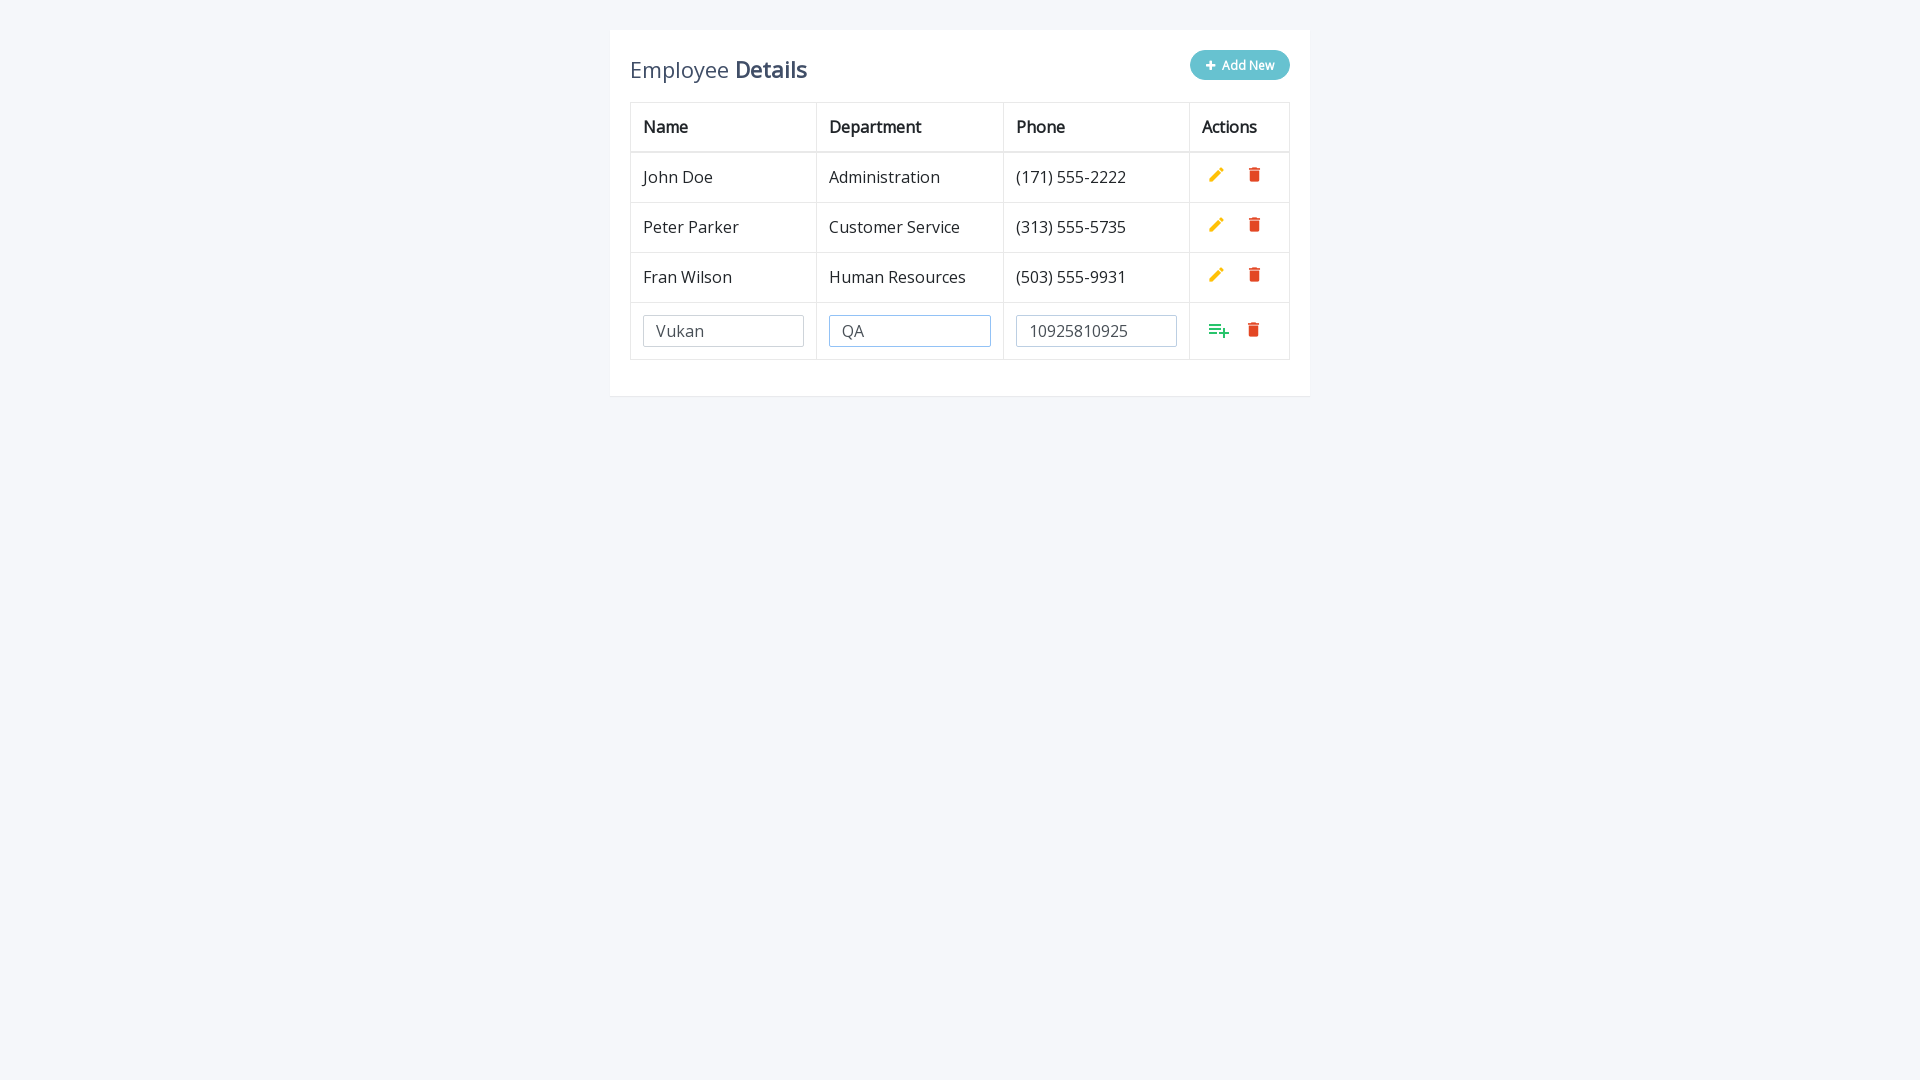

Clicked Add button to submit new row at (1219, 330) on xpath=//tbody/tr[last()]/td[last()]/a
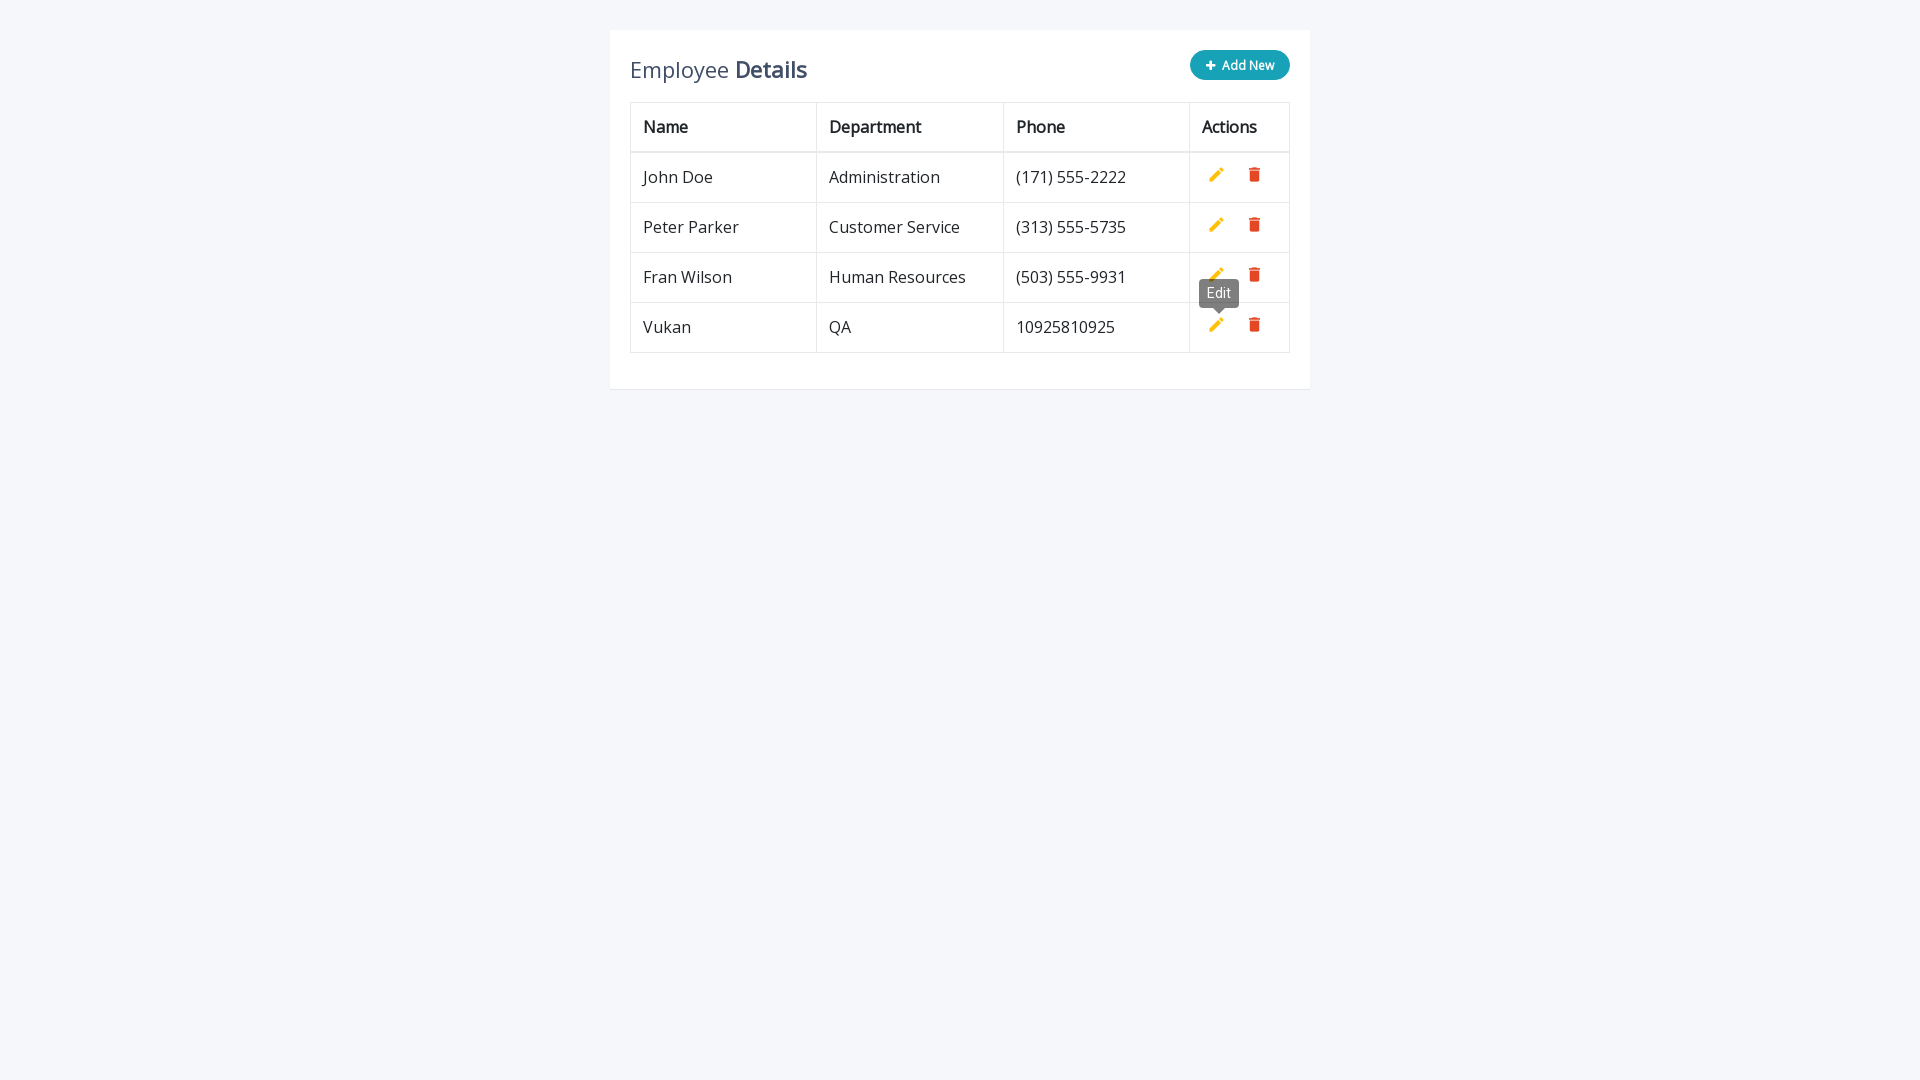

Waited 0.5 seconds for row to be added
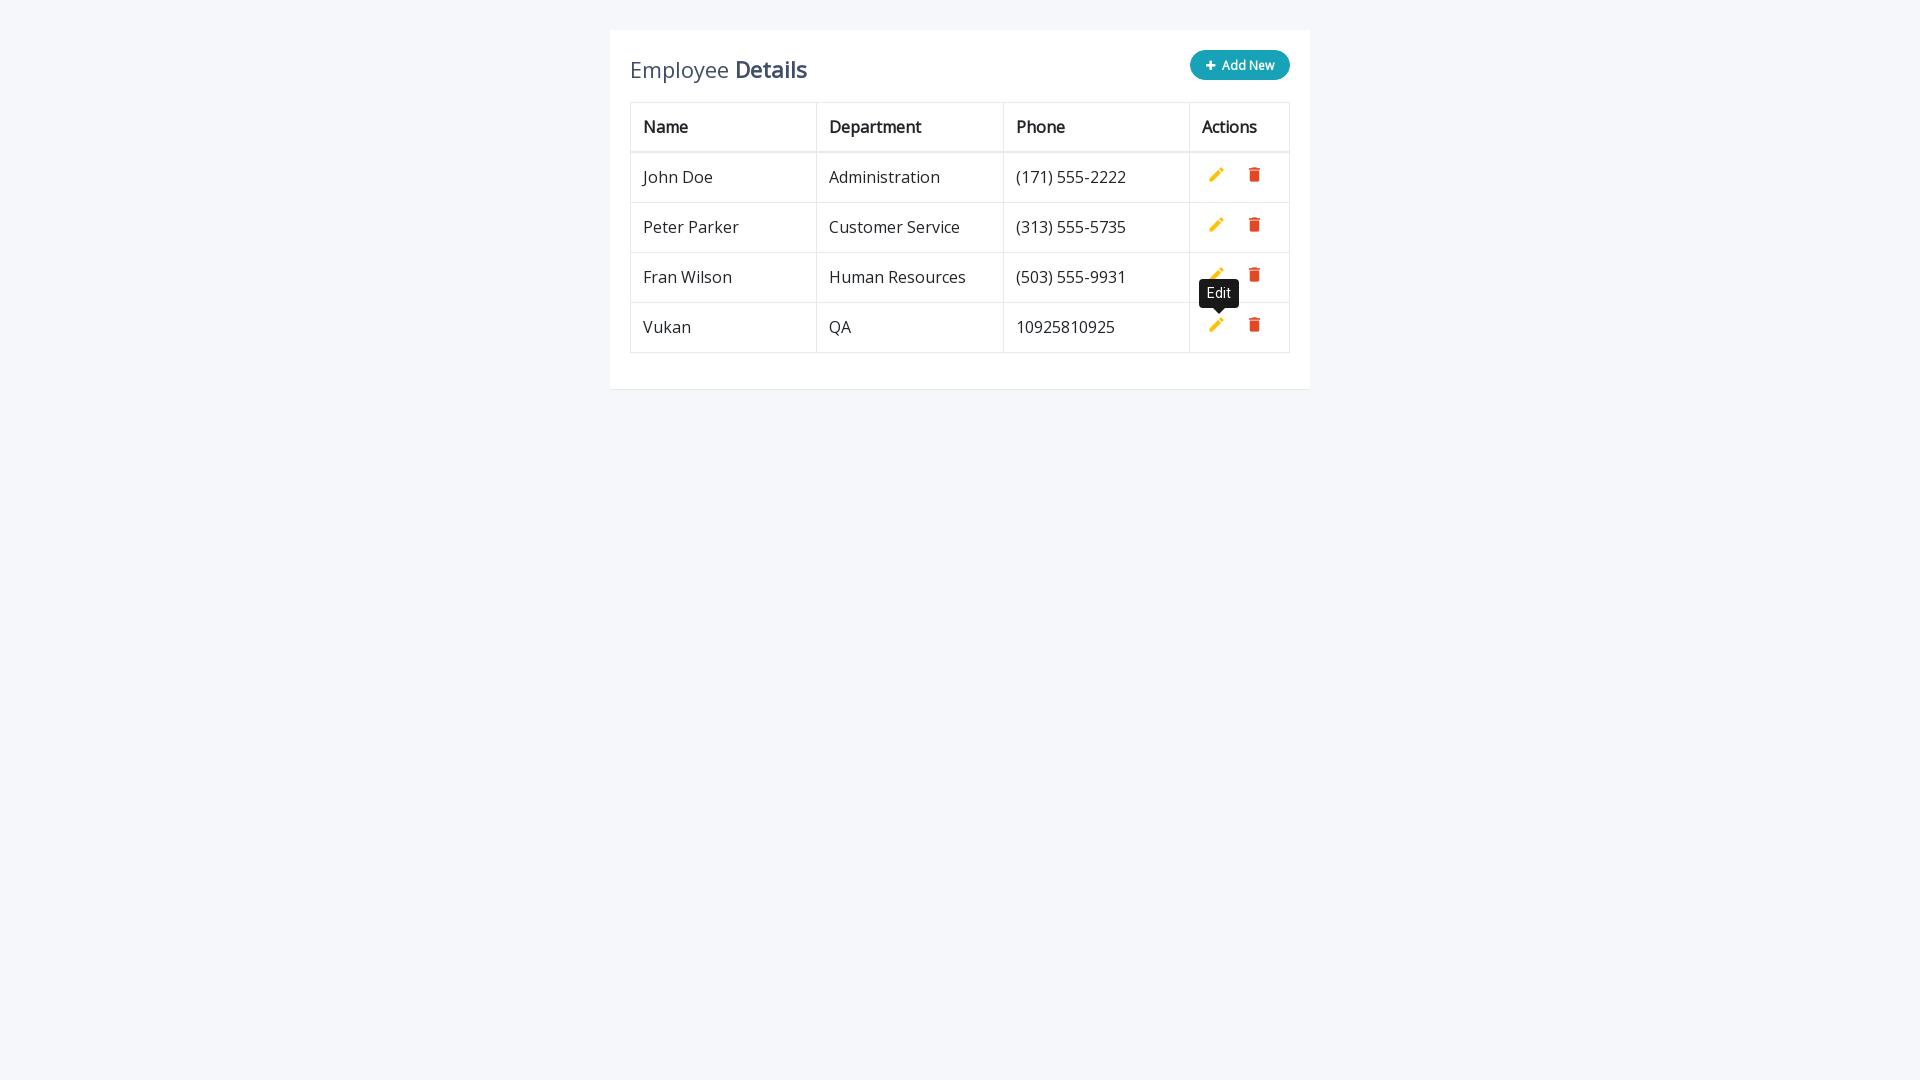

Clicked Add New button (iteration 2) at (1240, 65) on xpath=//*[contains(@class,'btn btn-info add-new')]
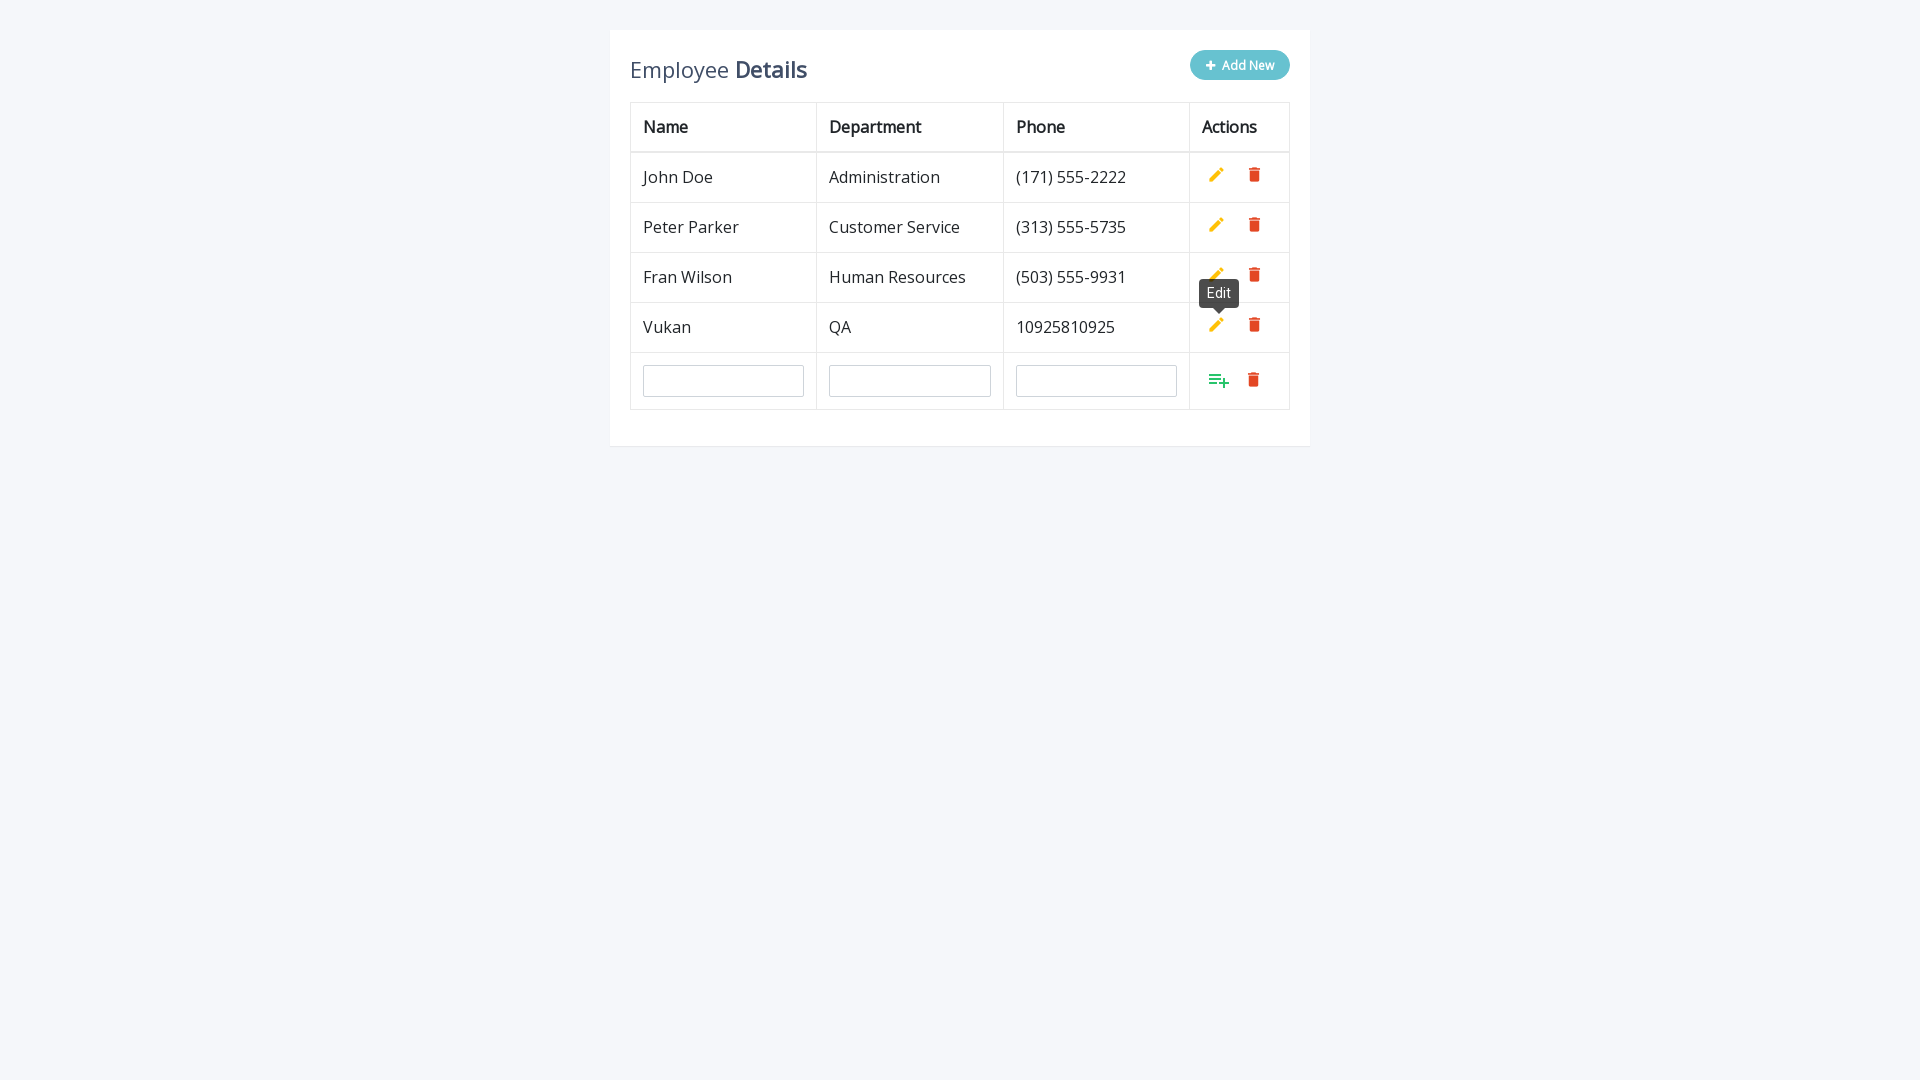

Filled name field with 'Vukan' on #name
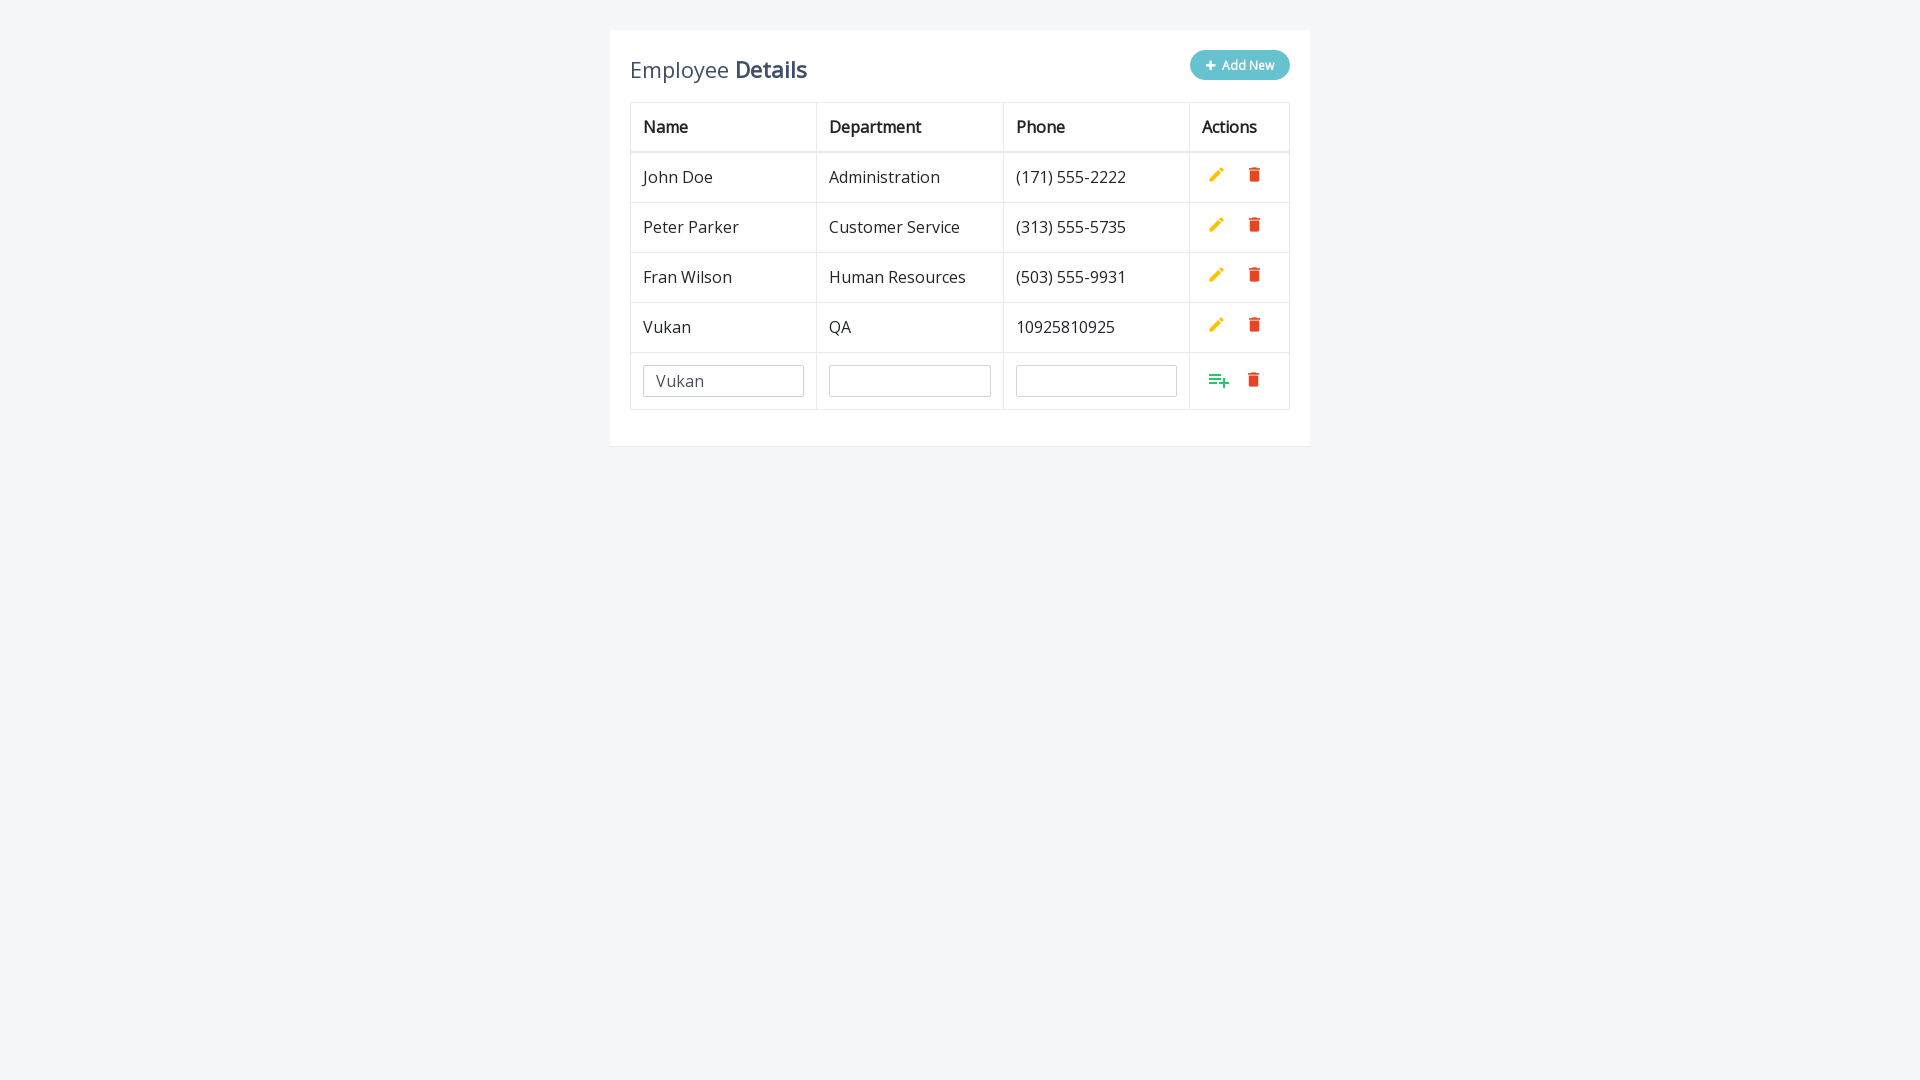

Filled department field with 'QA' on #department
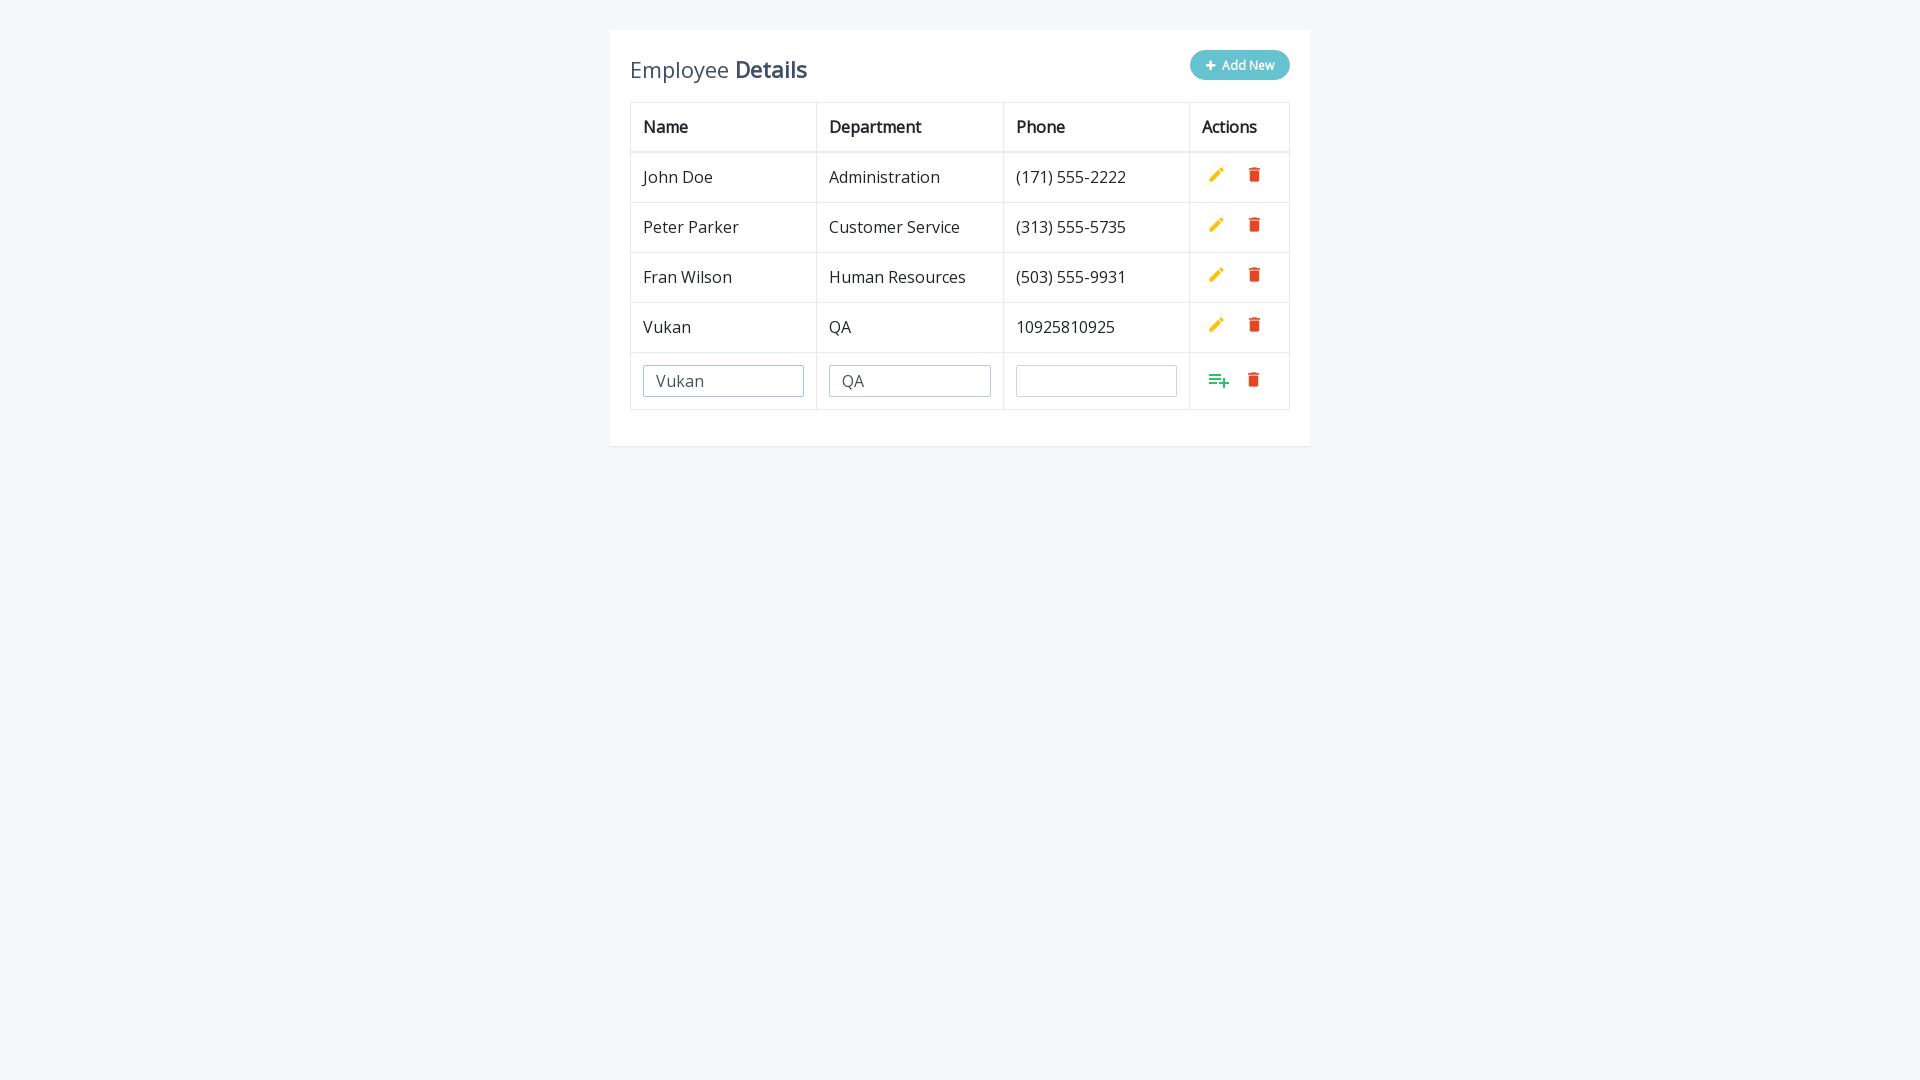

Filled phone field with '10925810925' on #phone
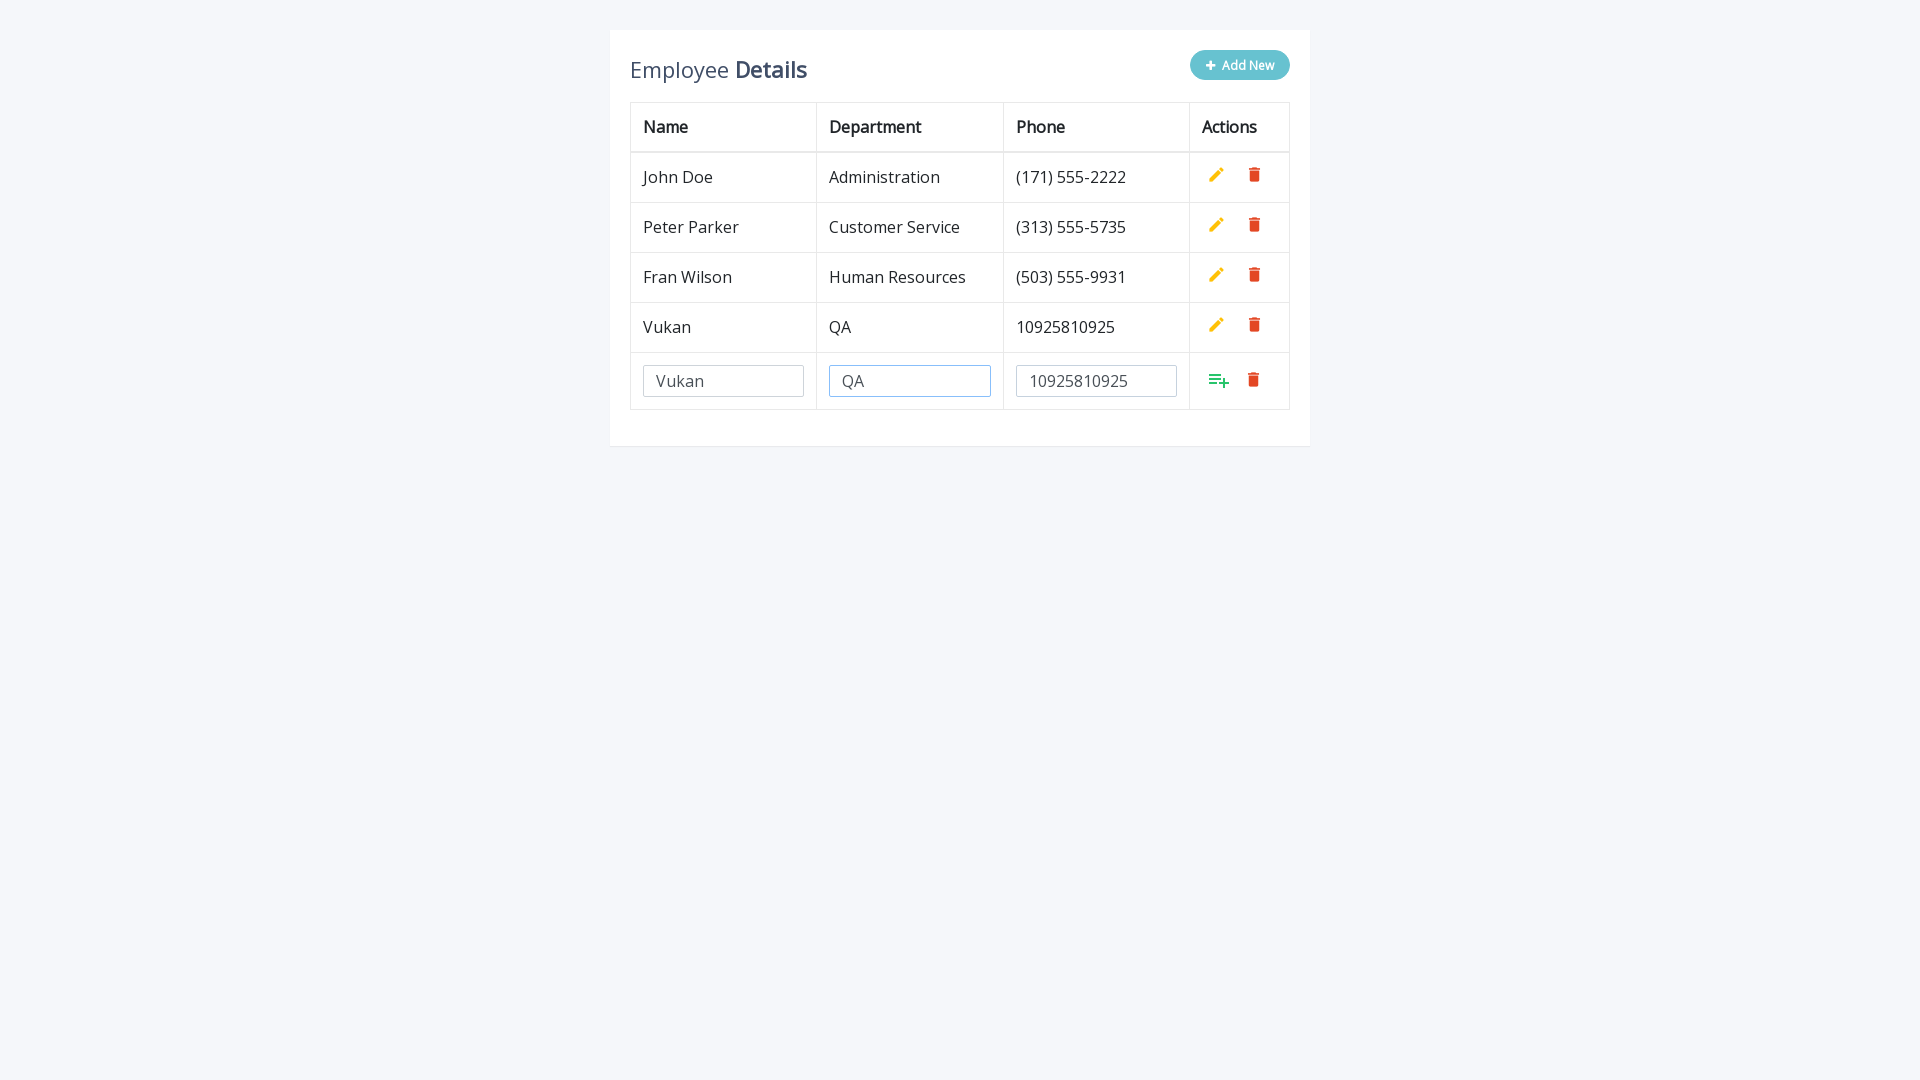

Clicked Add button to submit new row at (1219, 380) on xpath=//tbody/tr[last()]/td[last()]/a
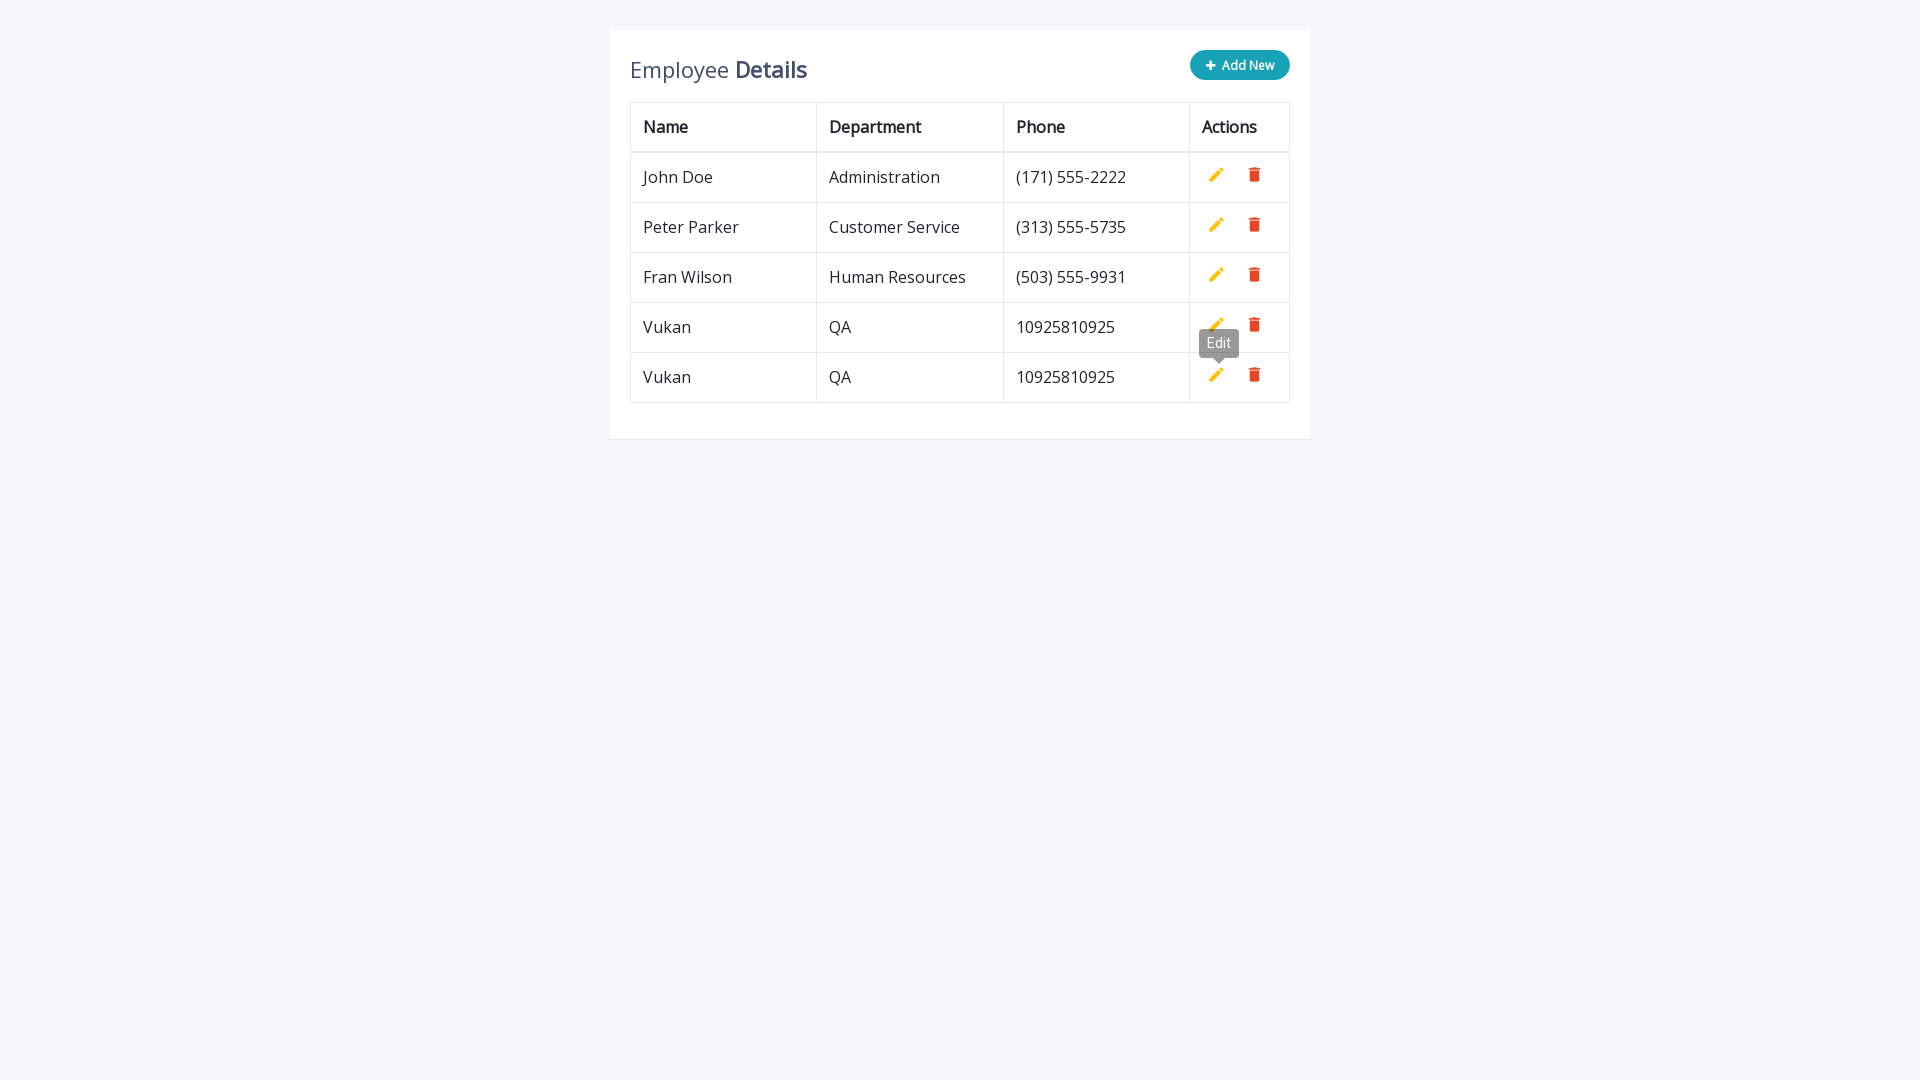

Waited 0.5 seconds for row to be added
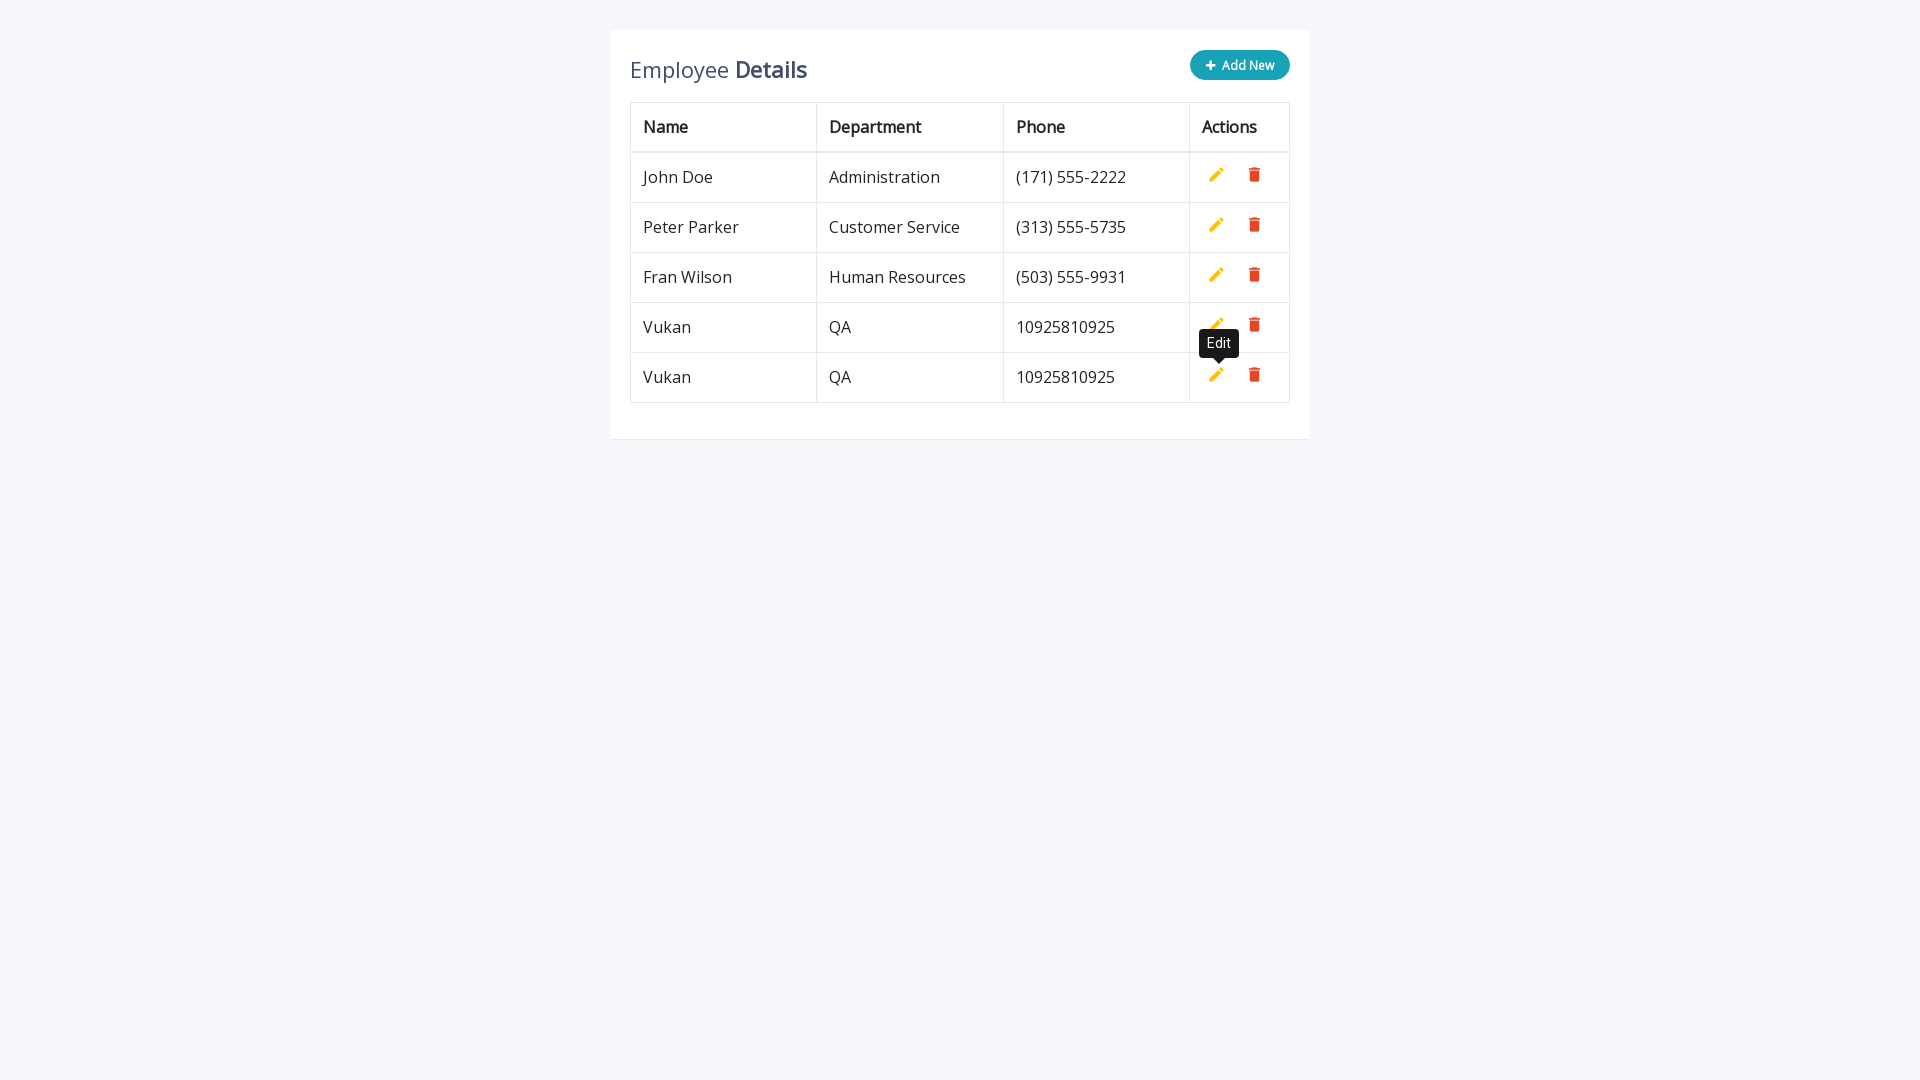

Clicked Add New button (iteration 3) at (1240, 65) on xpath=//*[contains(@class,'btn btn-info add-new')]
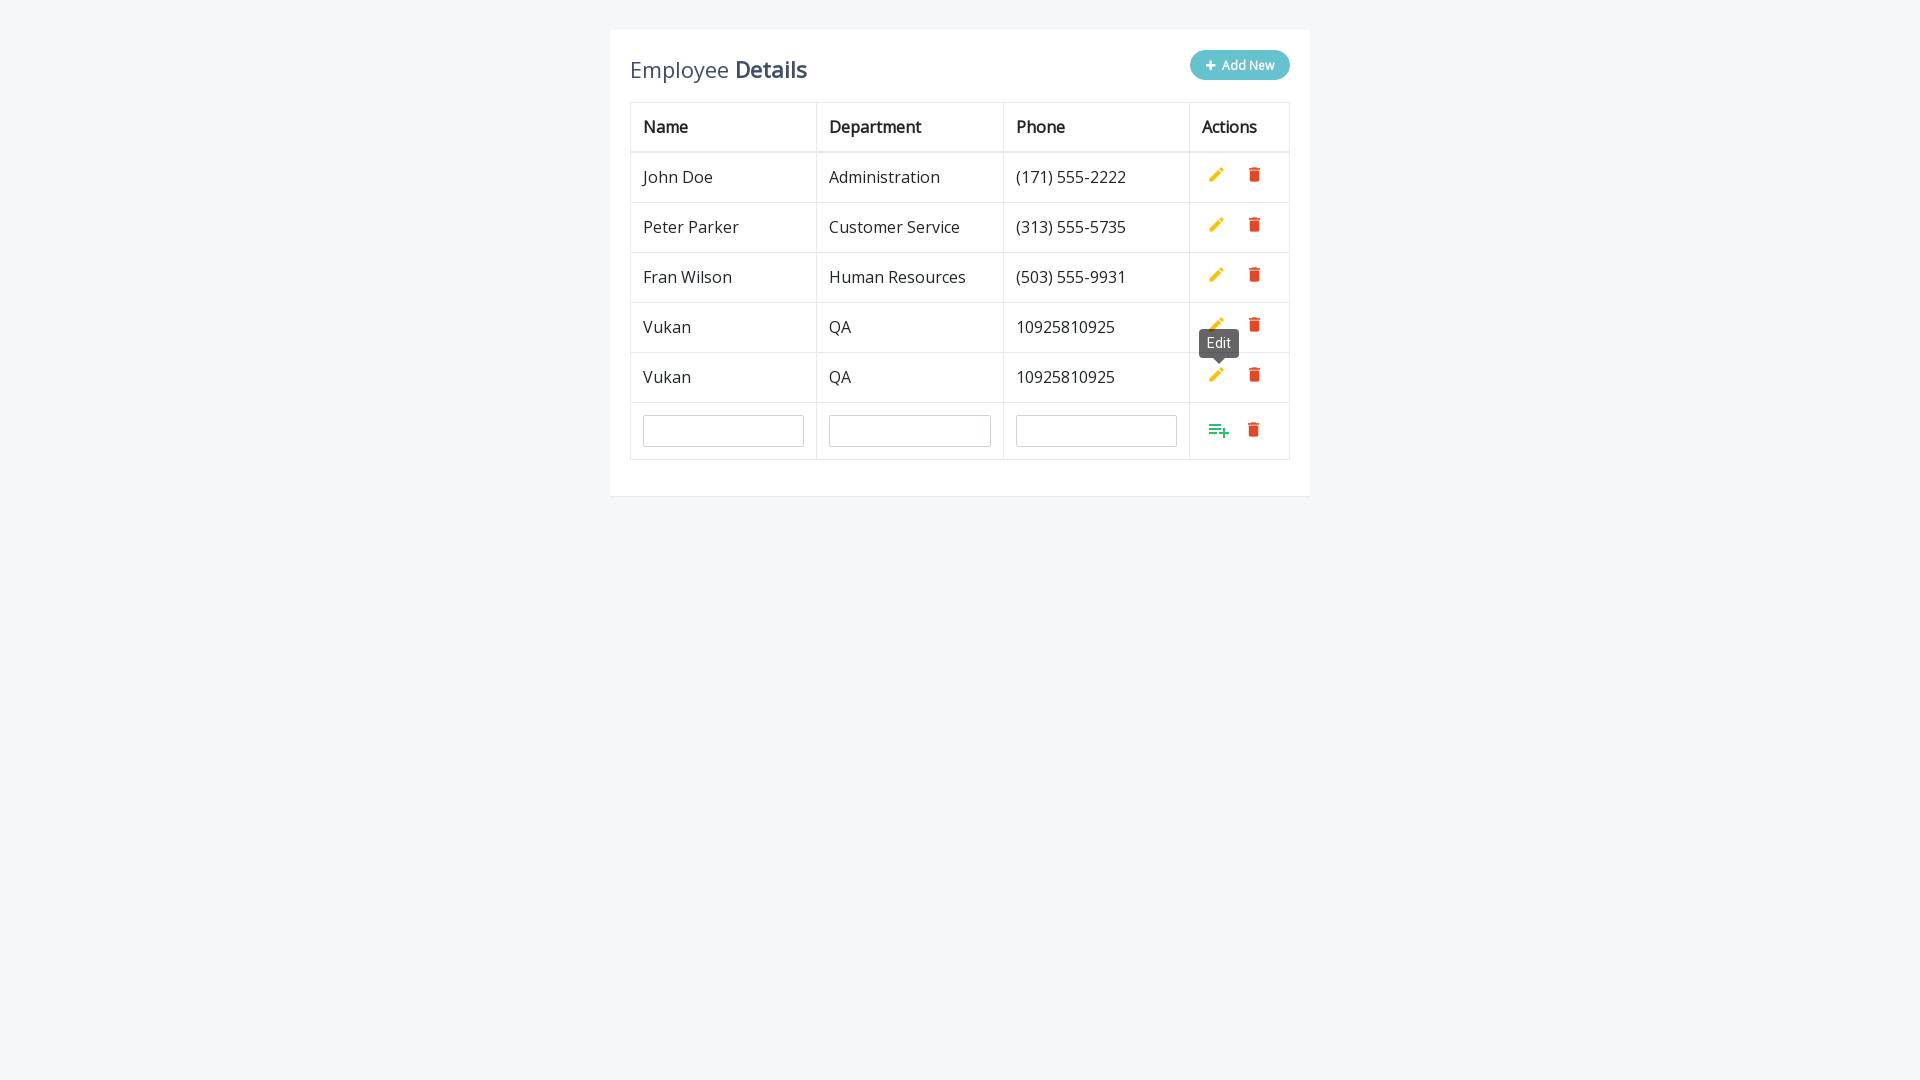

Filled name field with 'Vukan' on #name
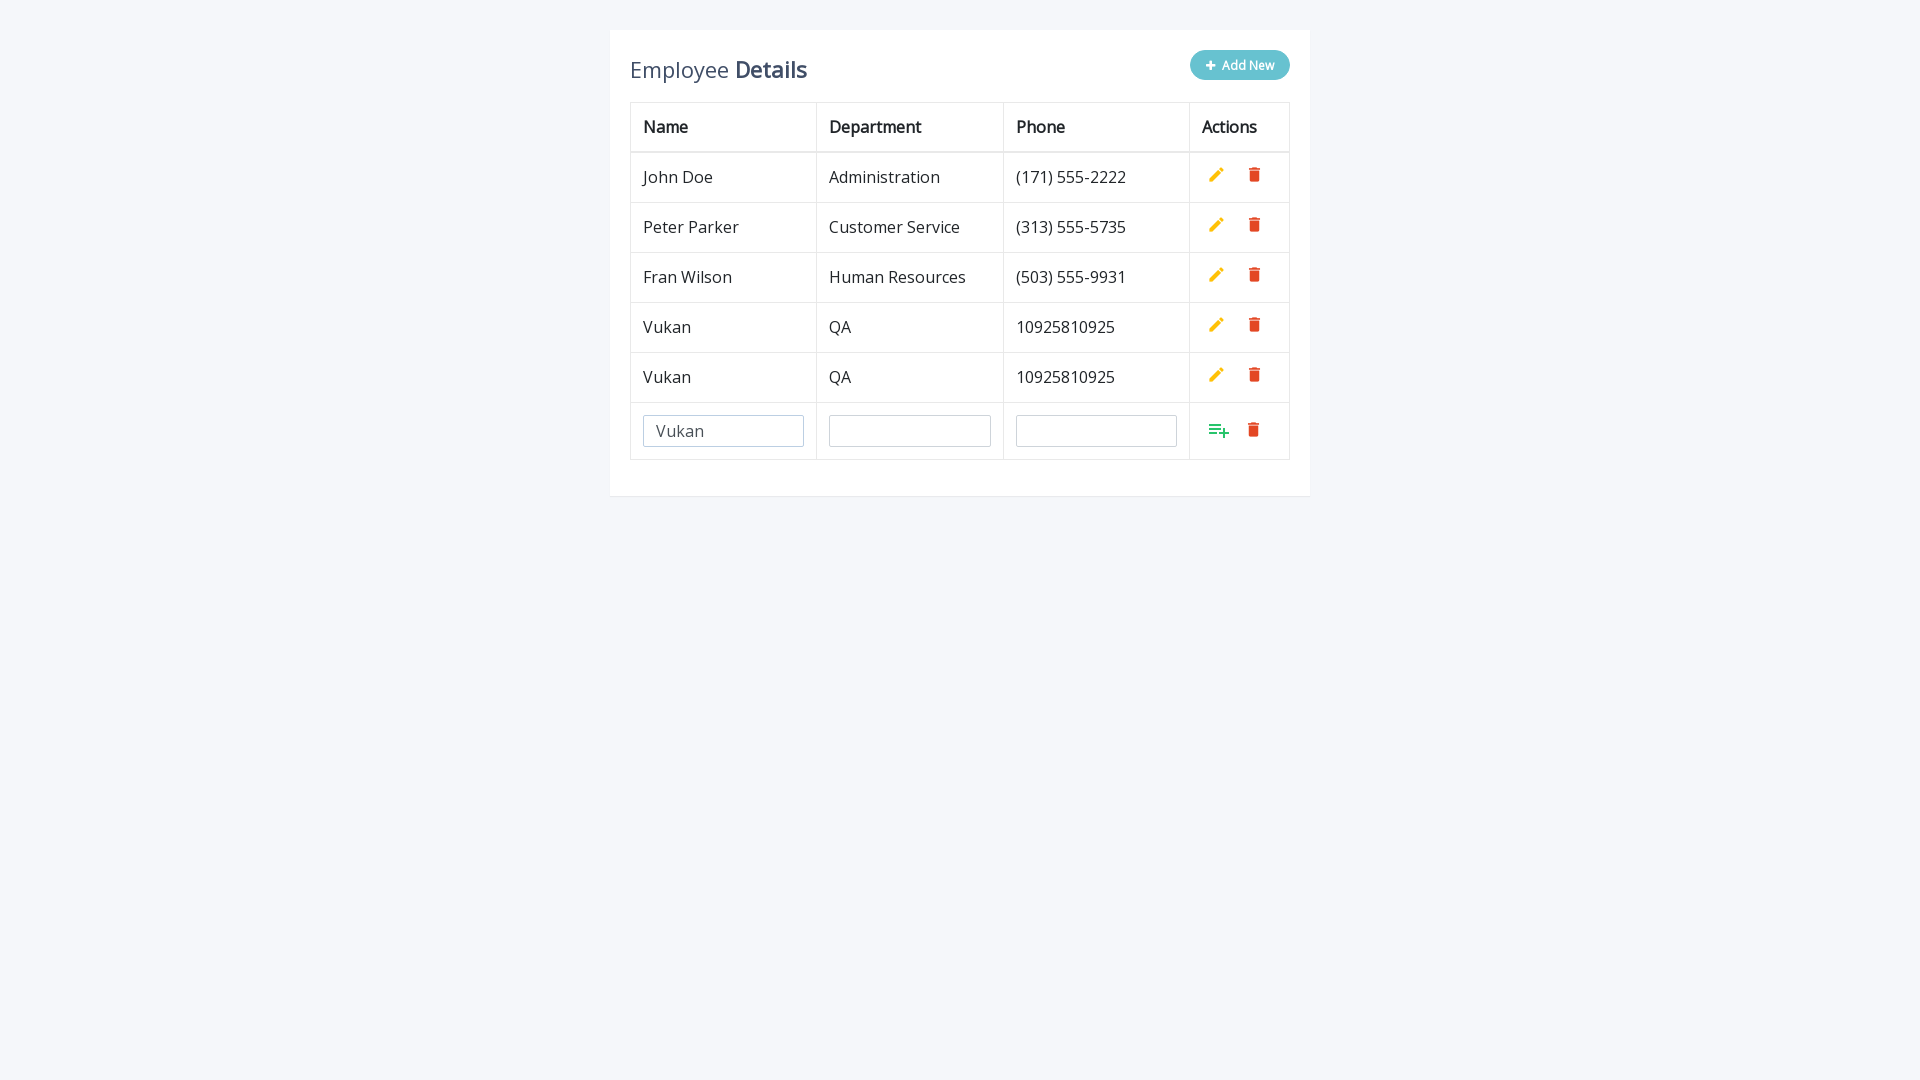

Filled department field with 'QA' on #department
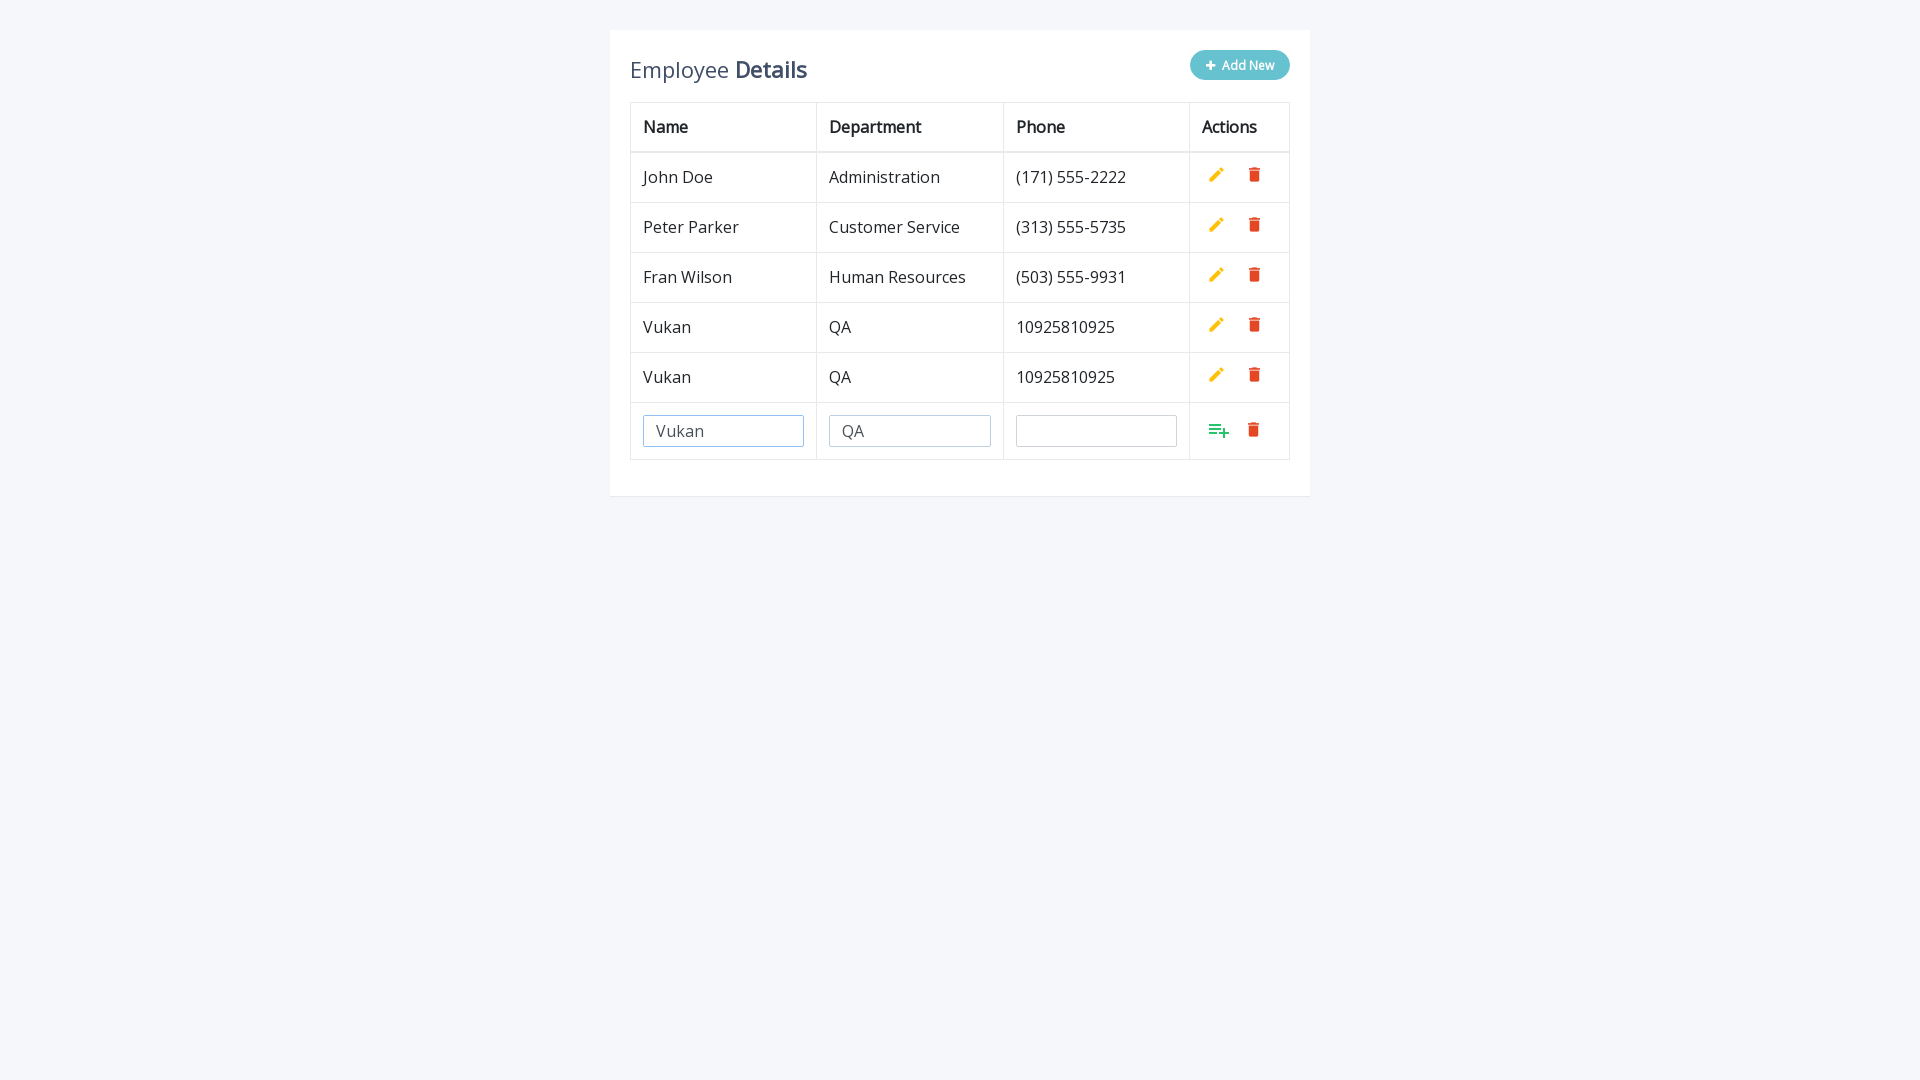

Filled phone field with '10925810925' on #phone
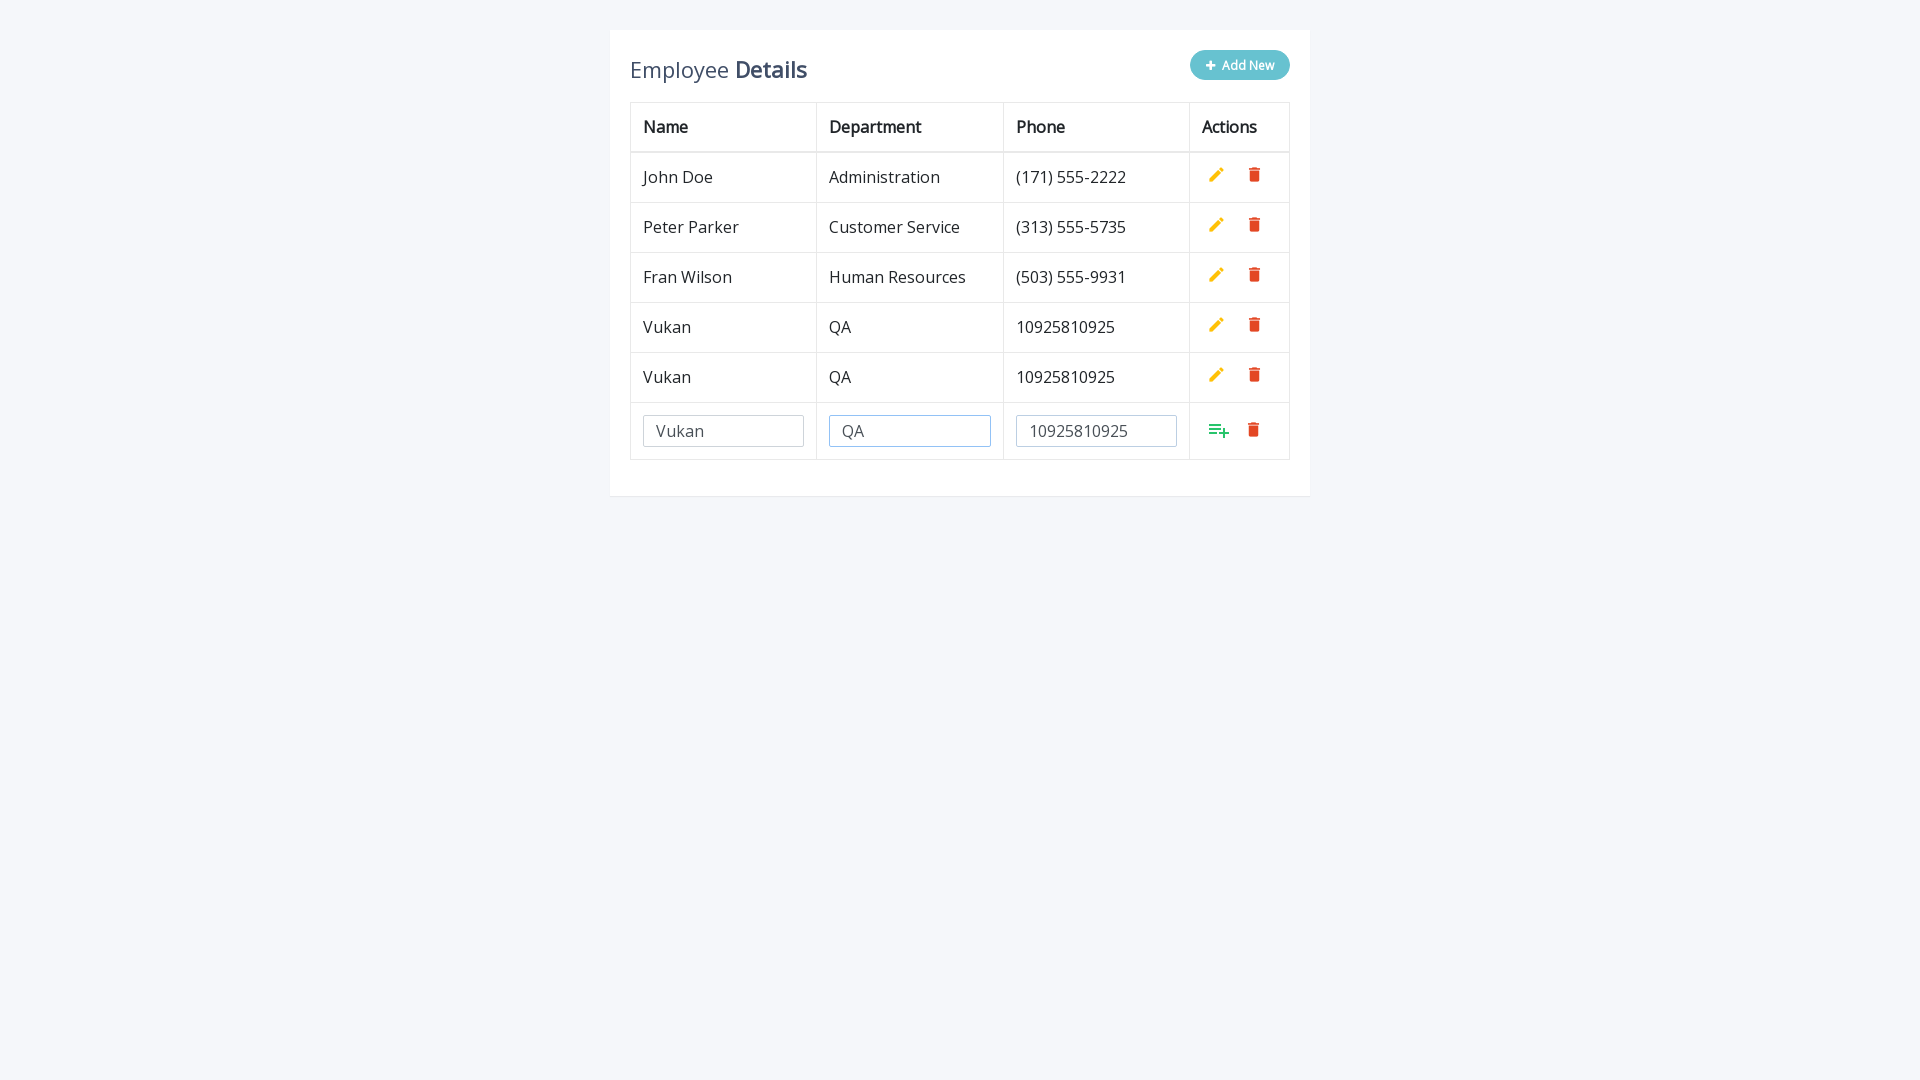

Clicked Add button to submit new row at (1219, 430) on xpath=//tbody/tr[last()]/td[last()]/a
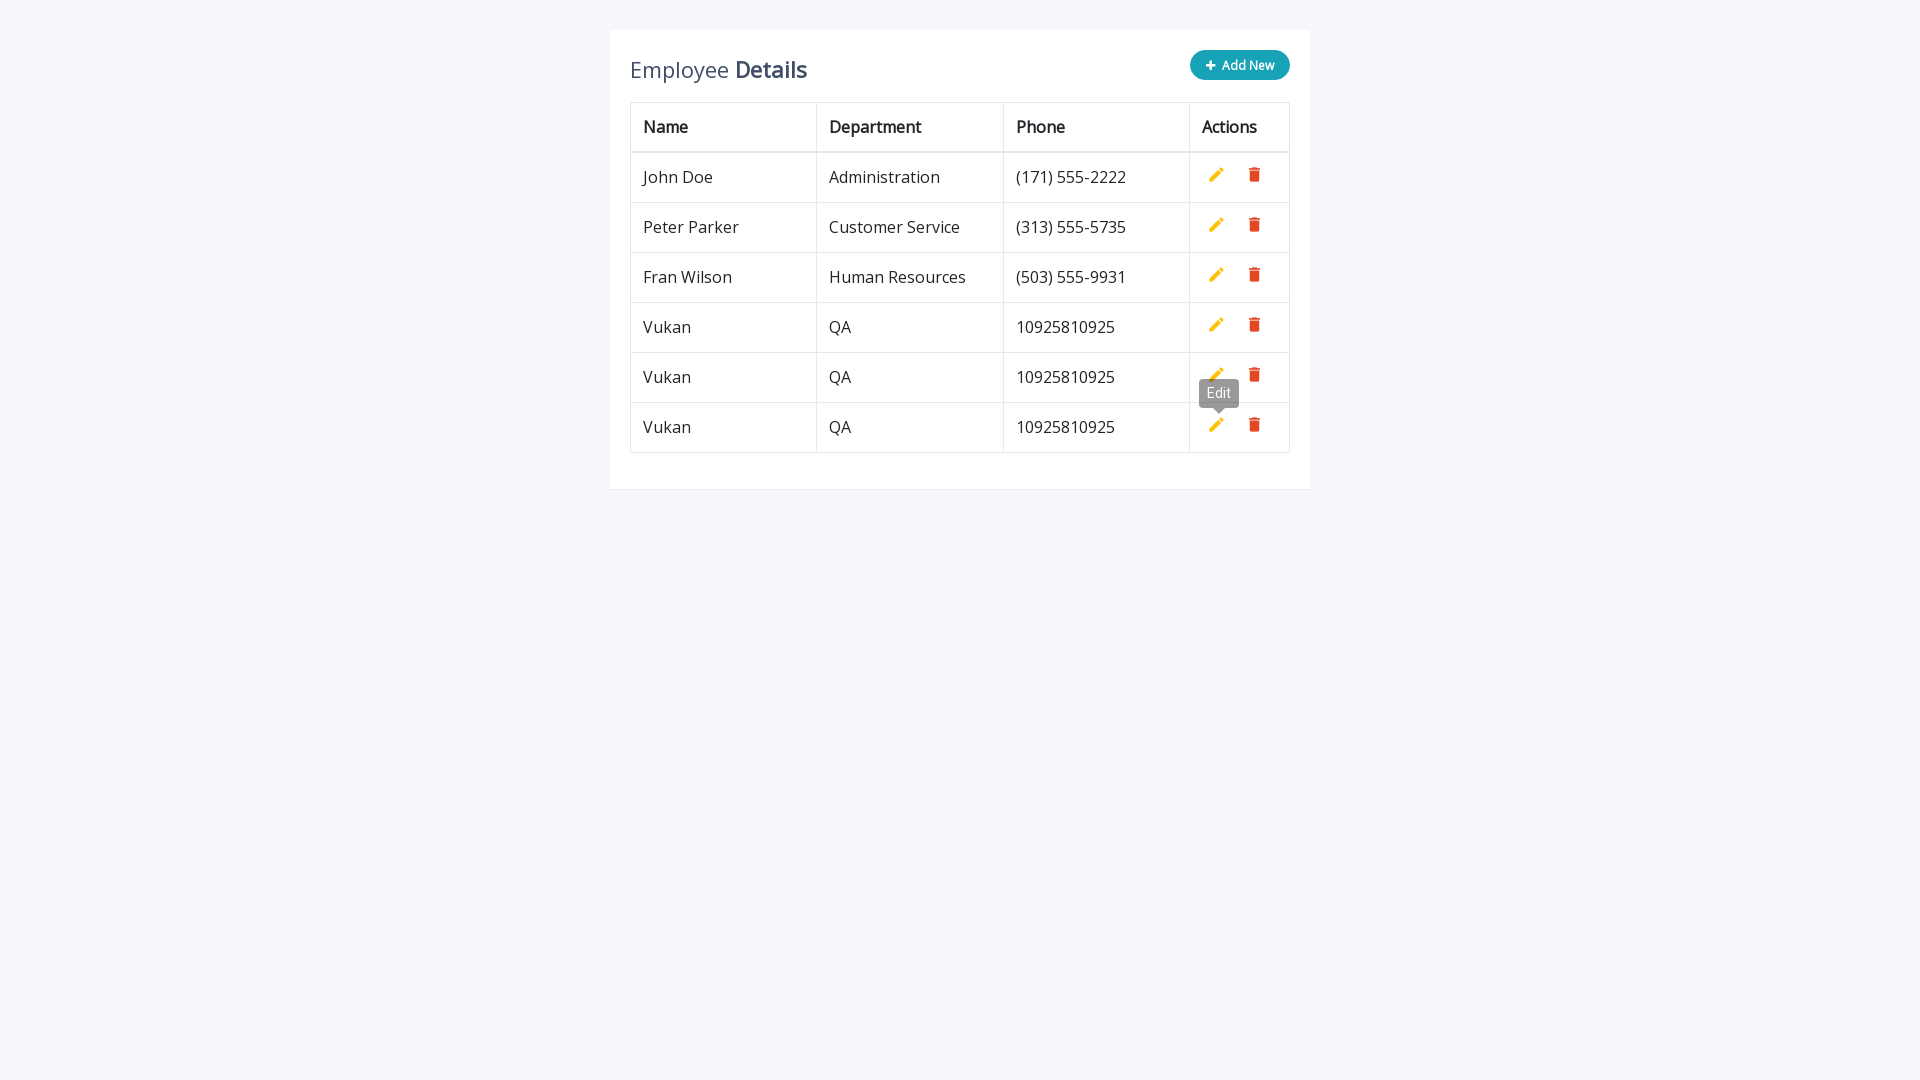

Waited 0.5 seconds for row to be added
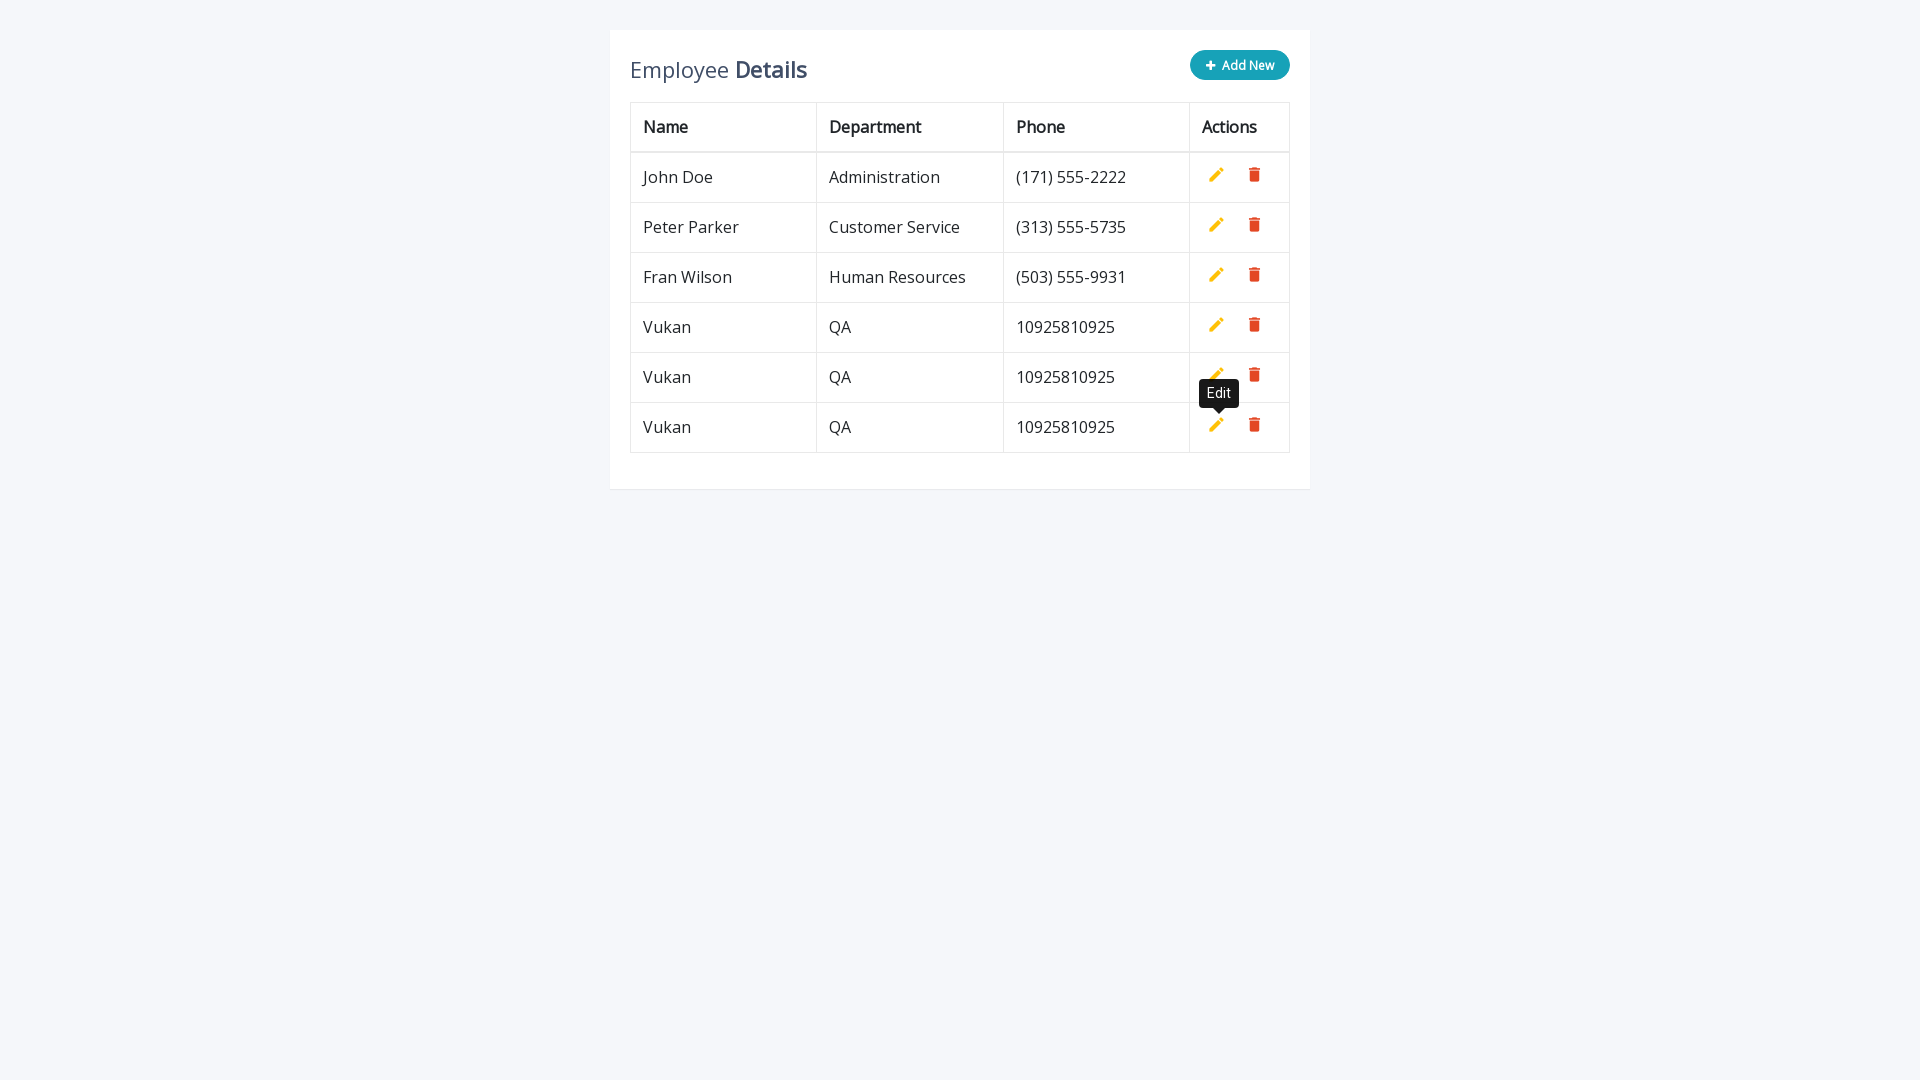

Clicked Add New button (iteration 4) at (1240, 65) on xpath=//*[contains(@class,'btn btn-info add-new')]
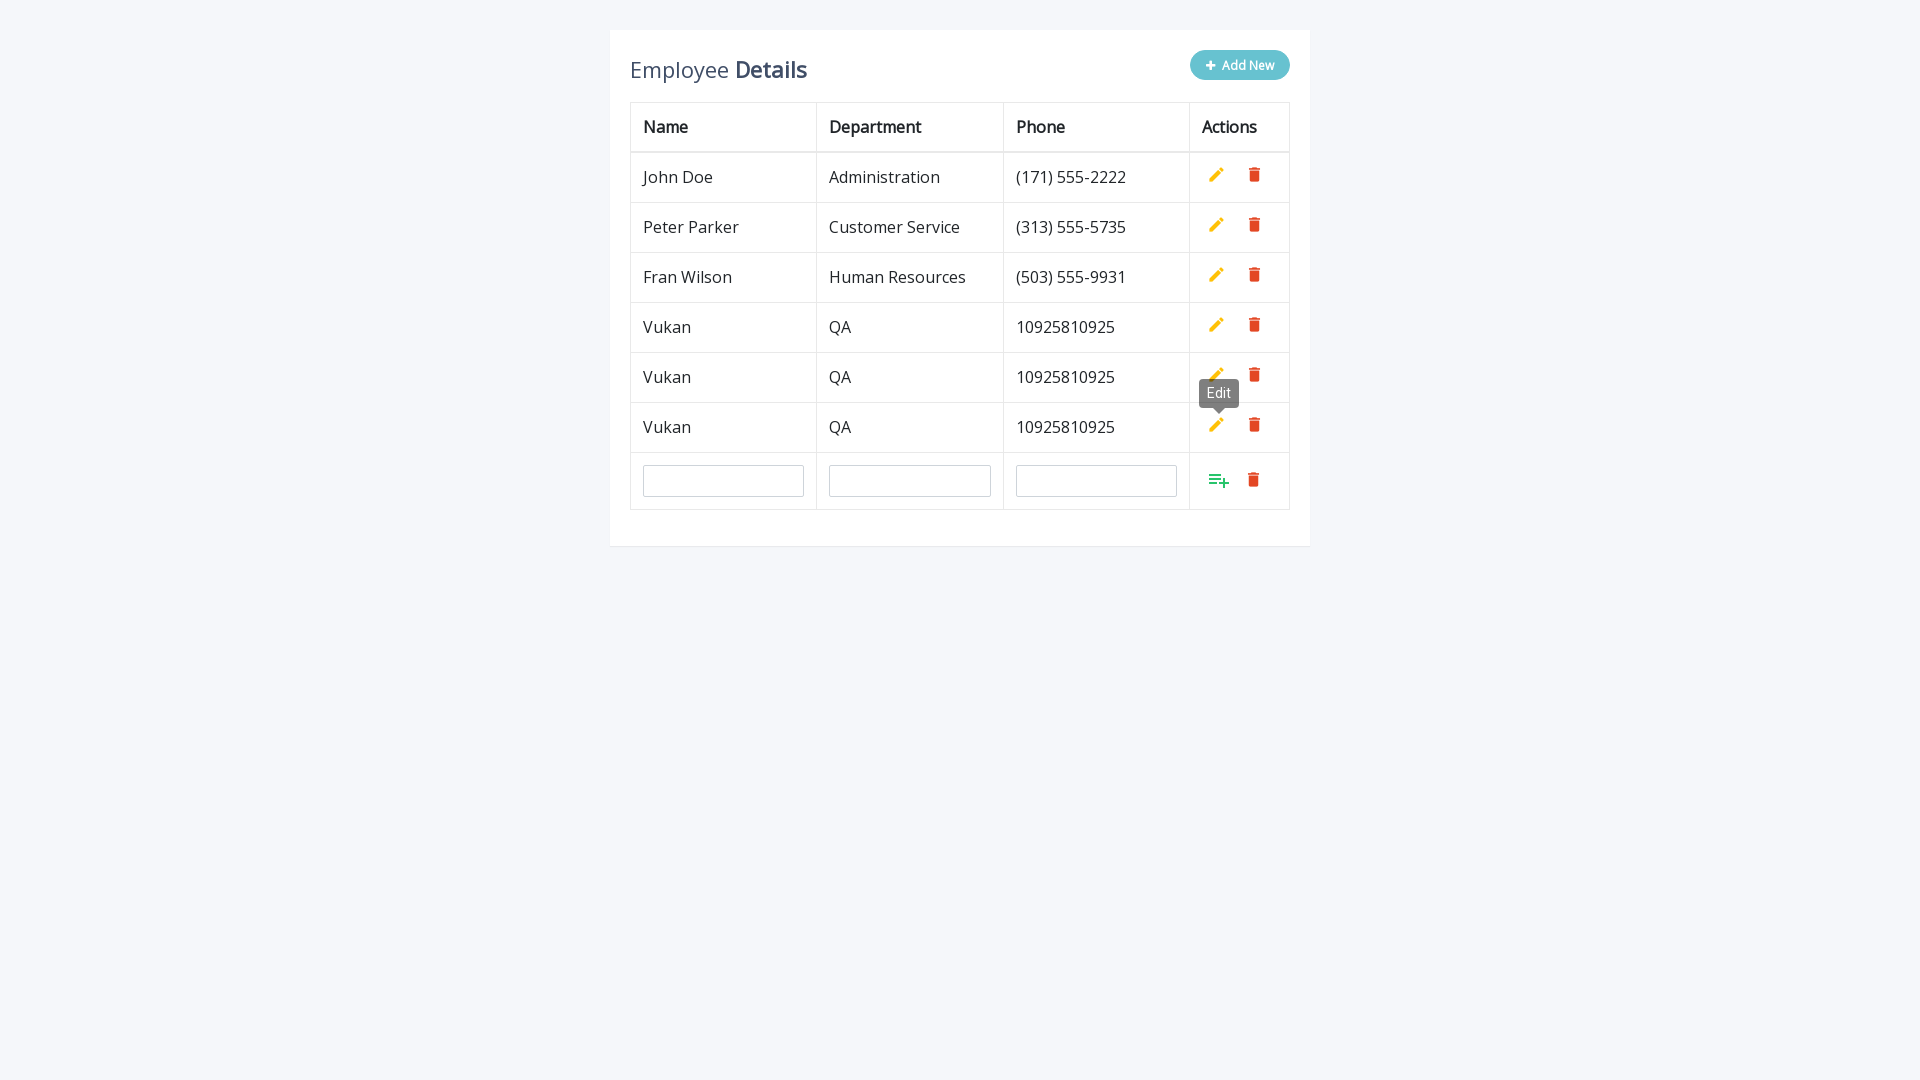

Filled name field with 'Vukan' on #name
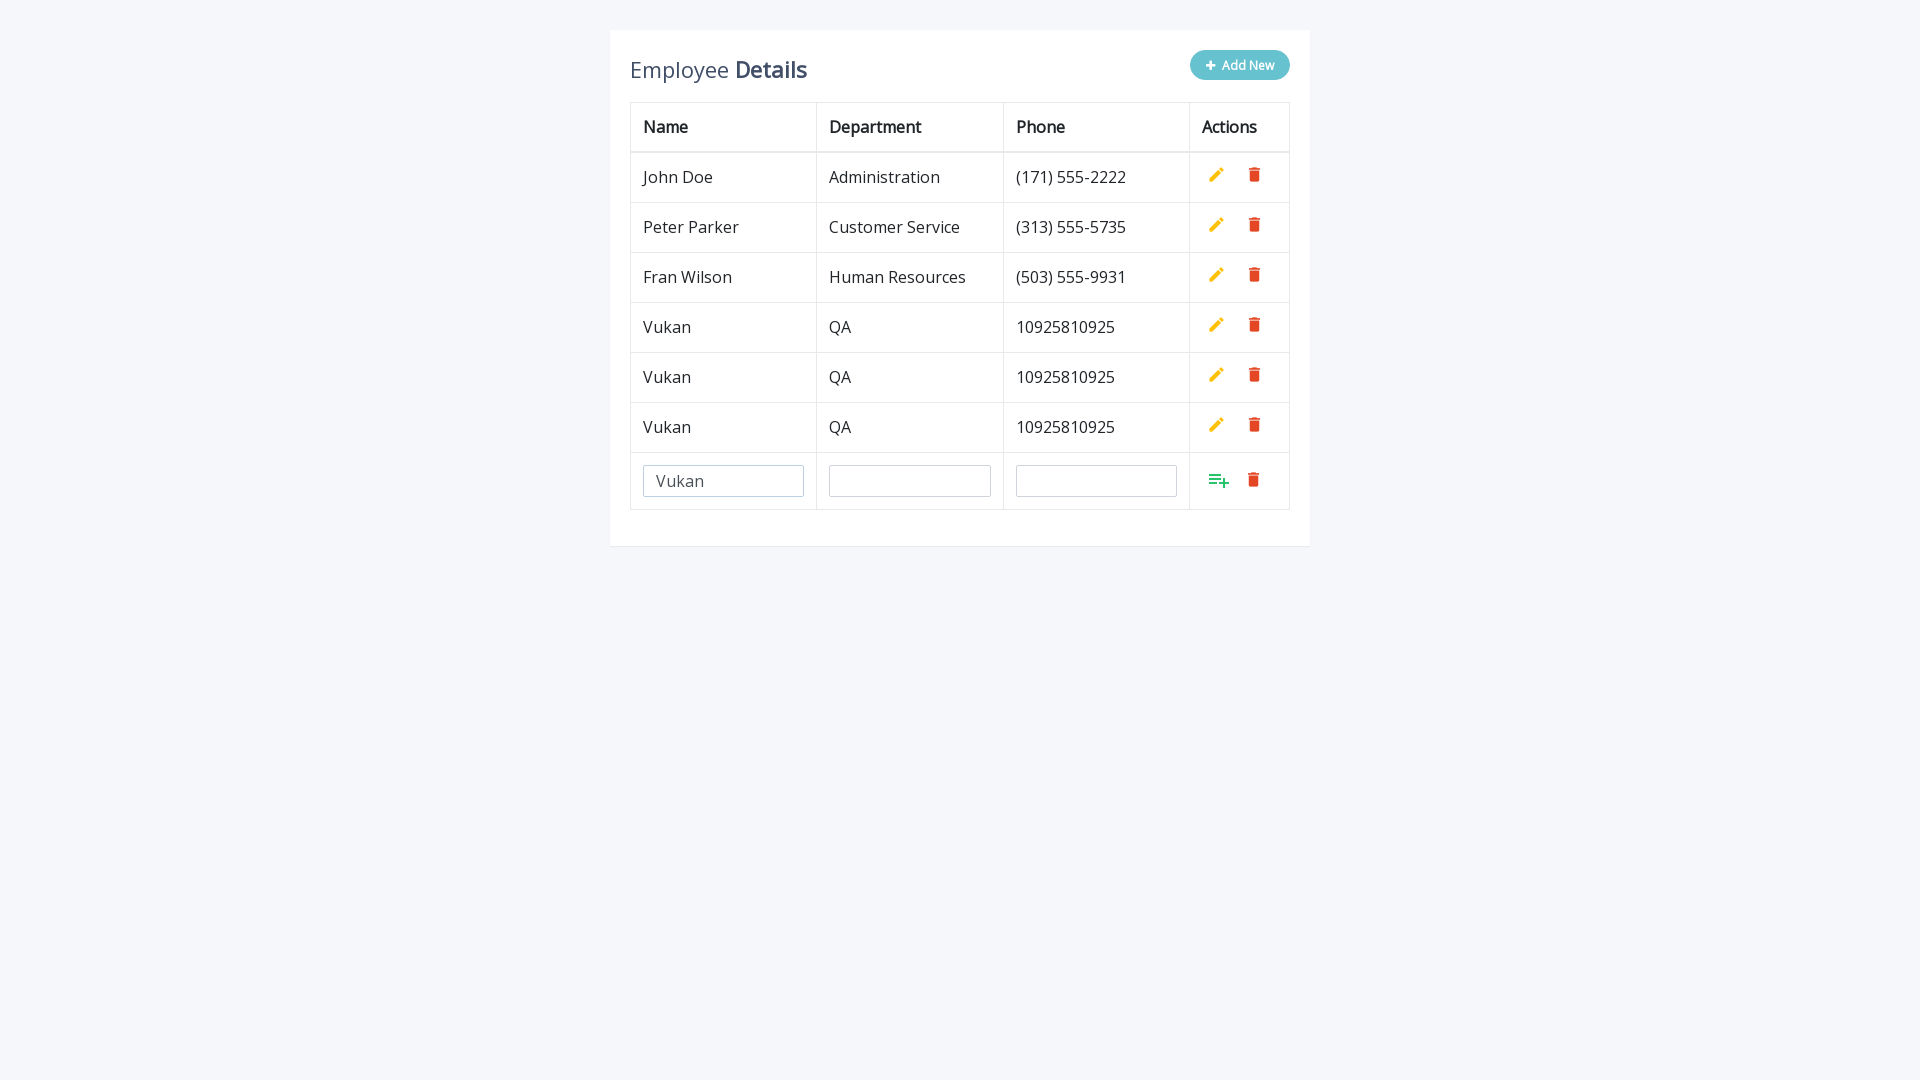

Filled department field with 'QA' on #department
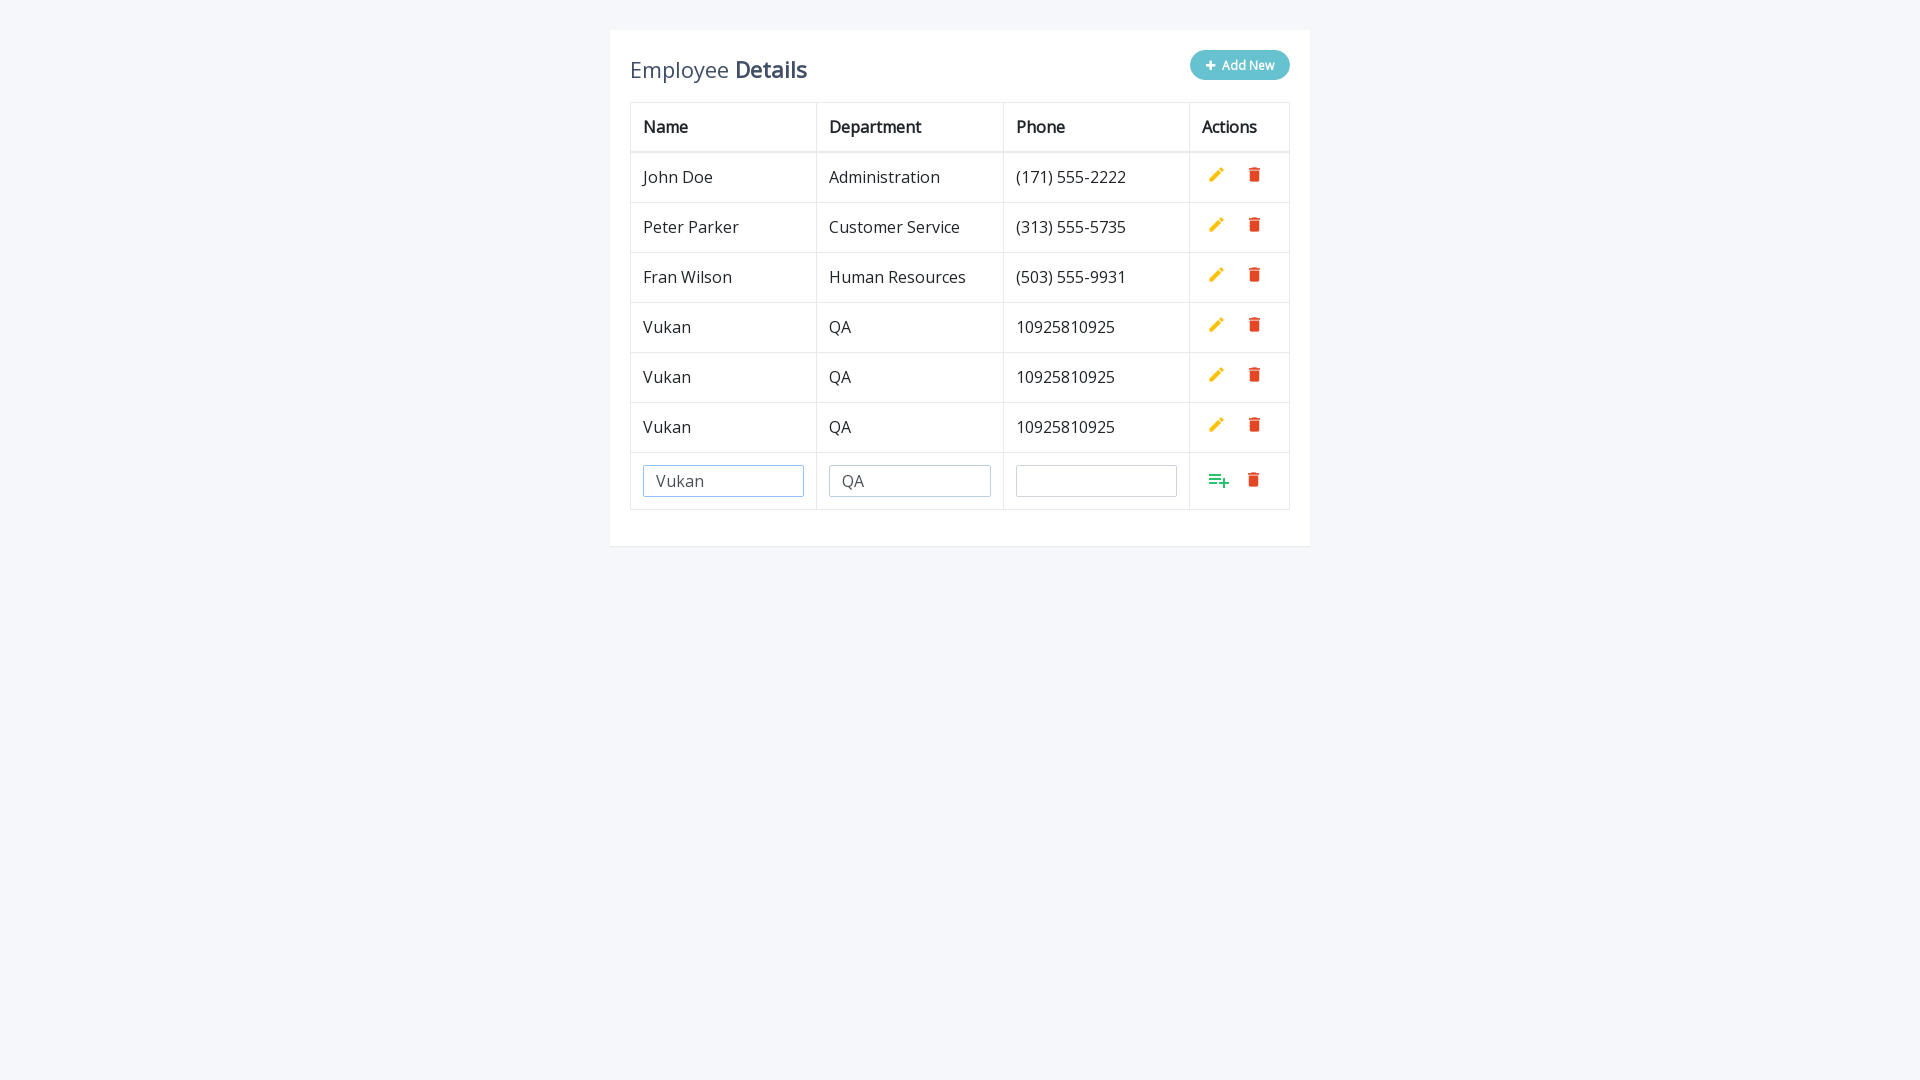

Filled phone field with '10925810925' on #phone
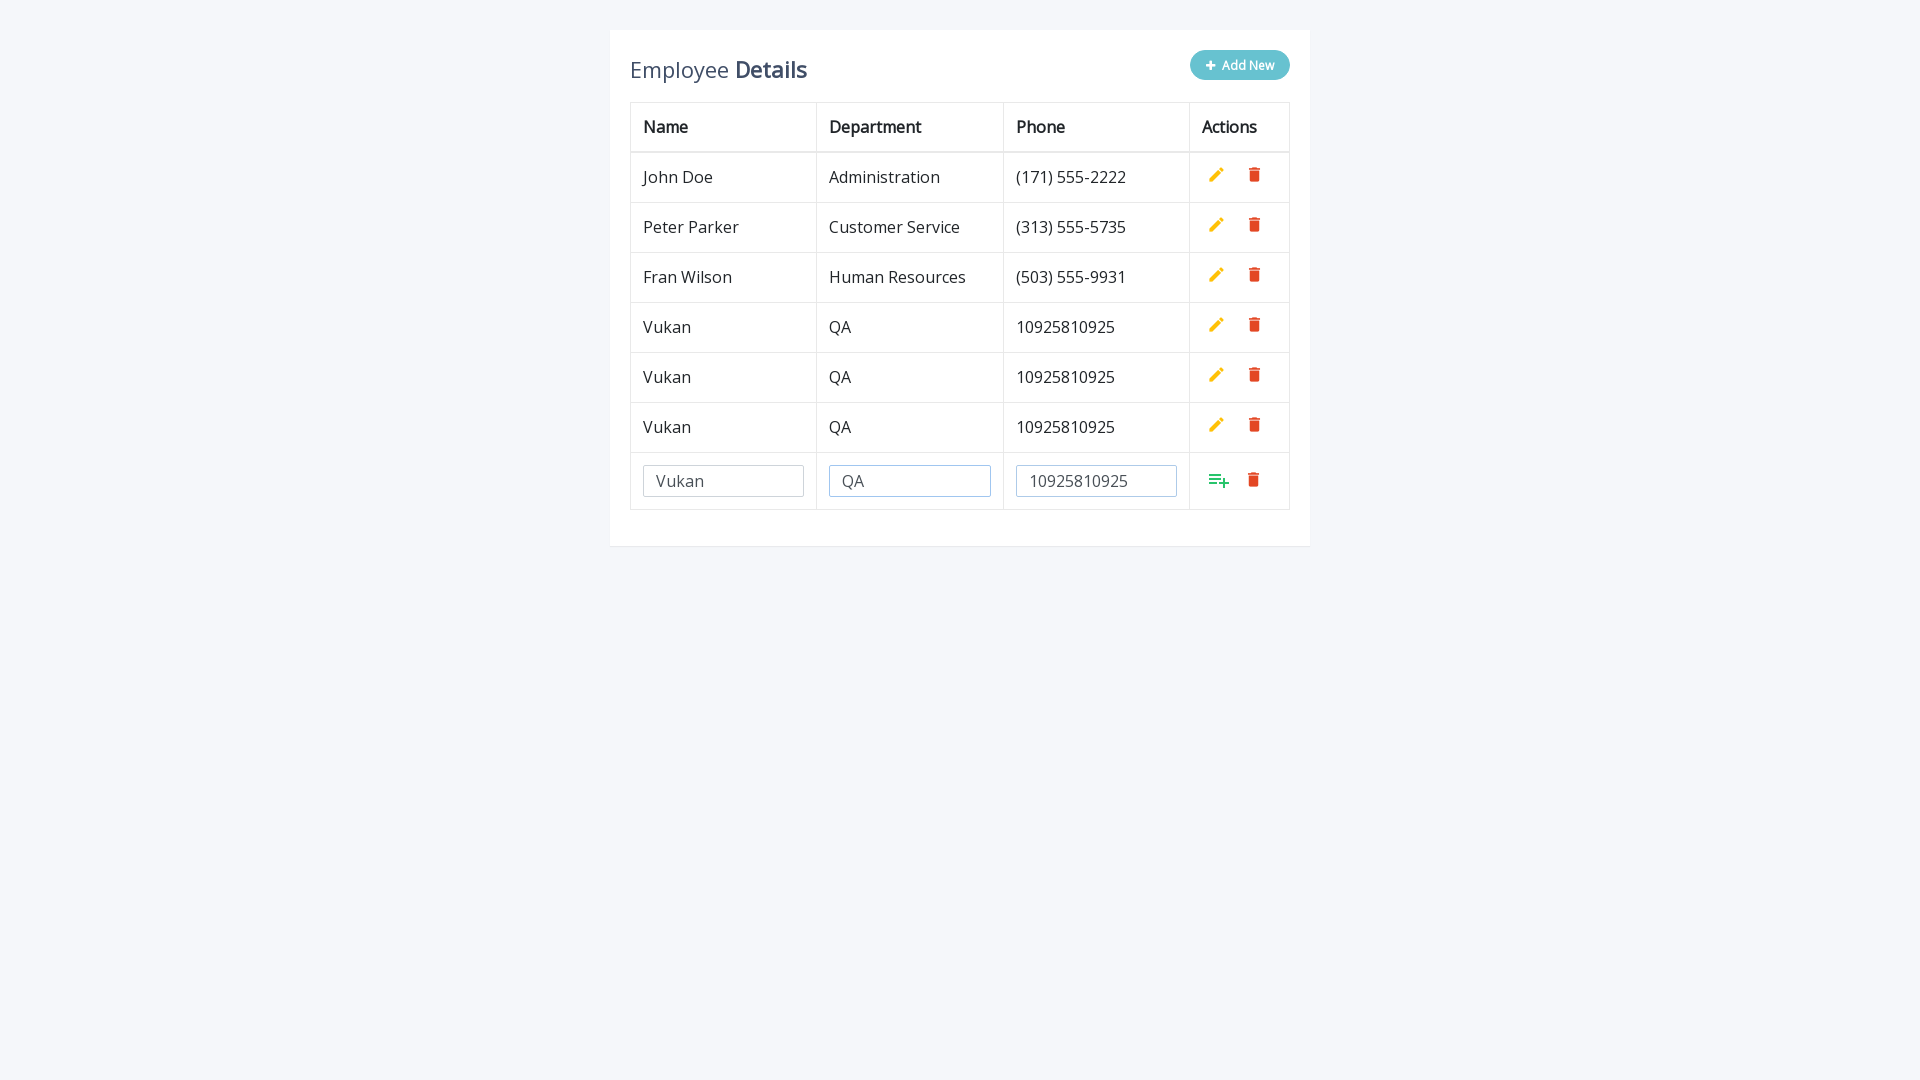

Clicked Add button to submit new row at (1219, 480) on xpath=//tbody/tr[last()]/td[last()]/a
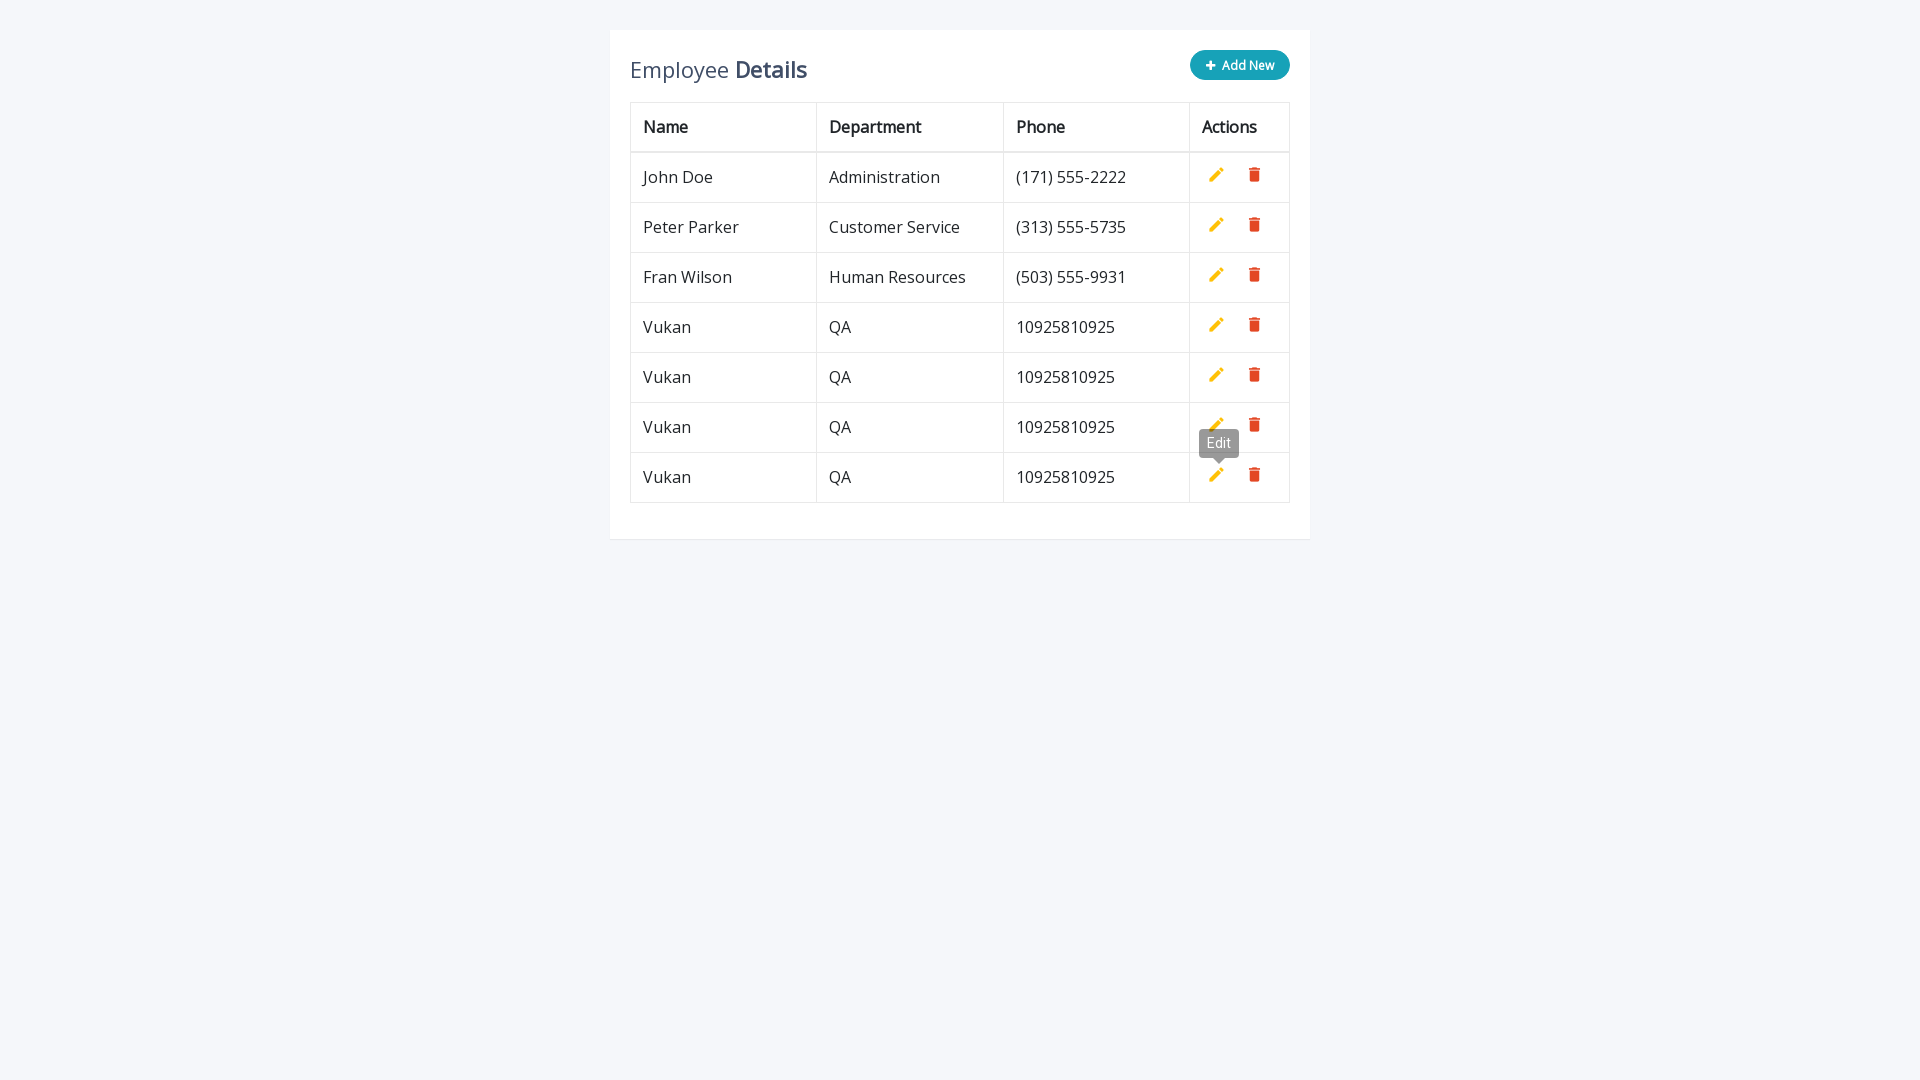

Waited 0.5 seconds for row to be added
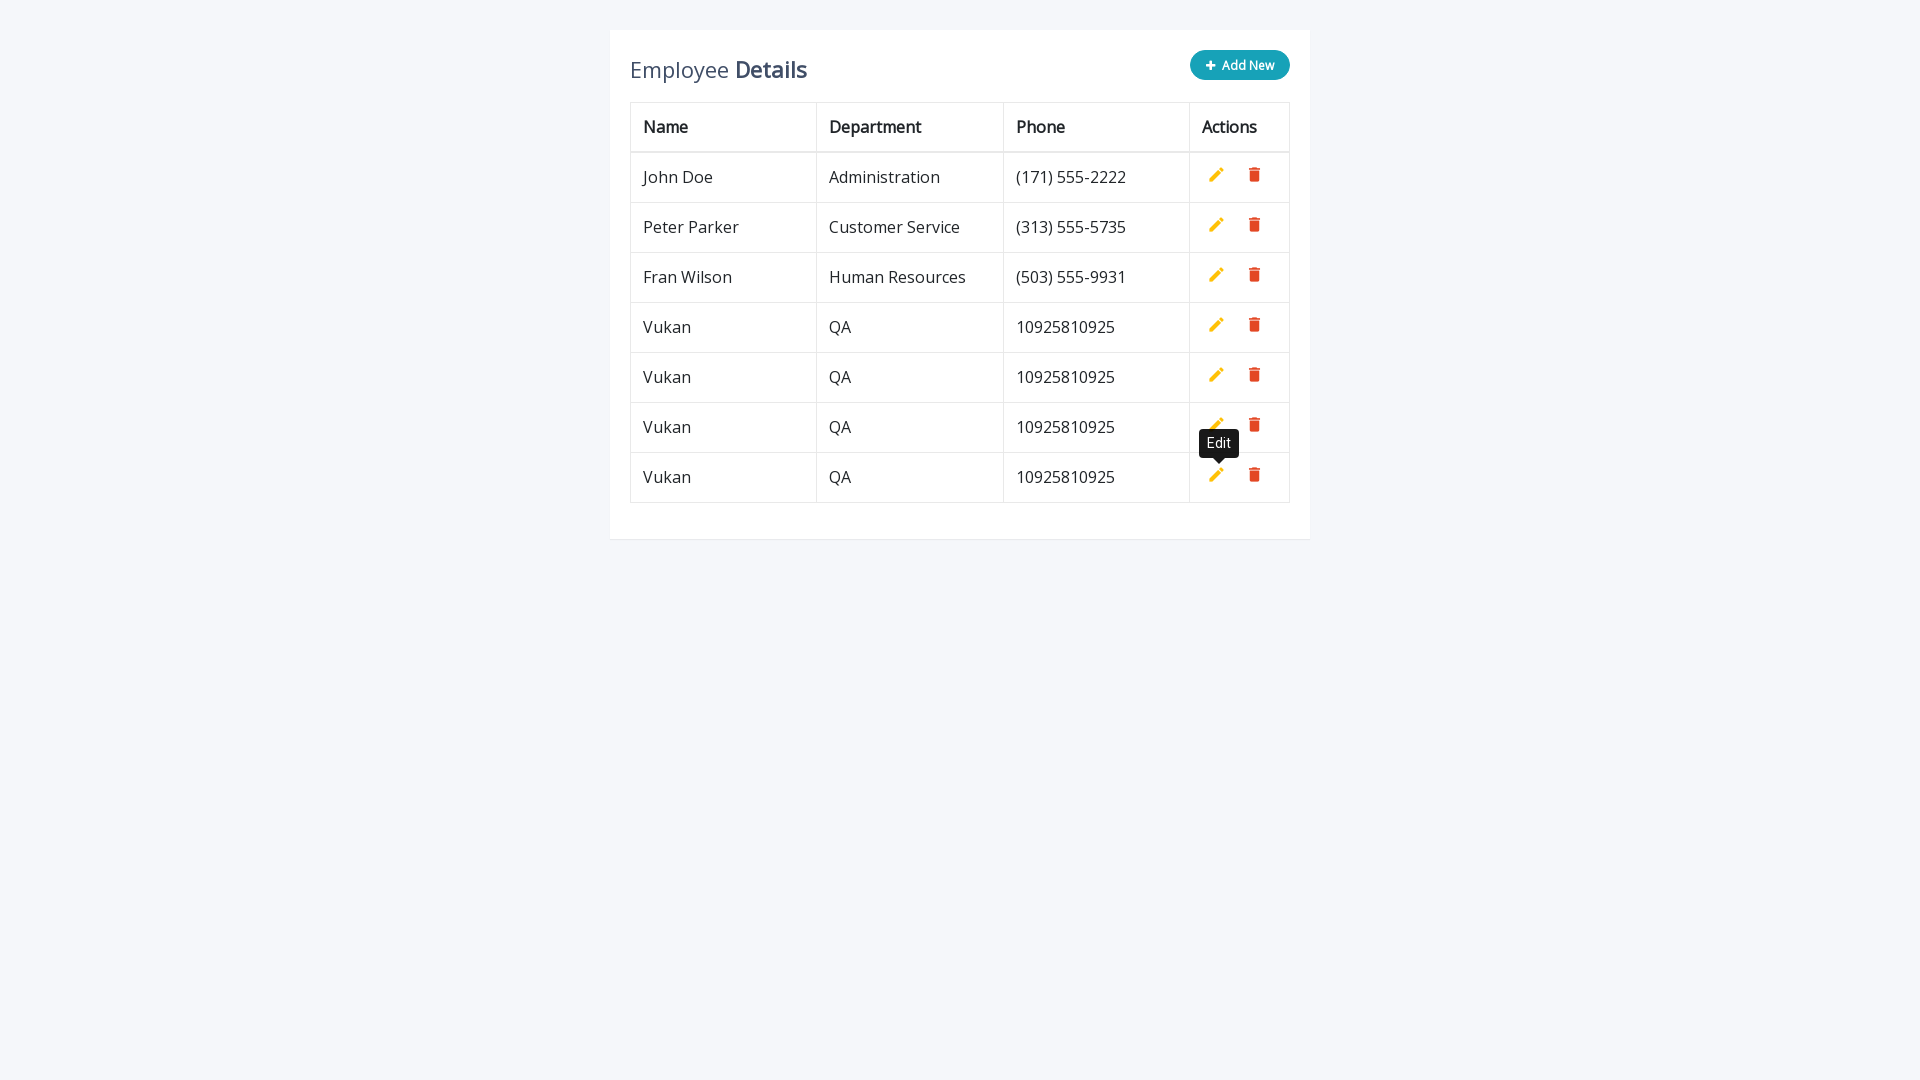

Clicked Add New button (iteration 5) at (1240, 65) on xpath=//*[contains(@class,'btn btn-info add-new')]
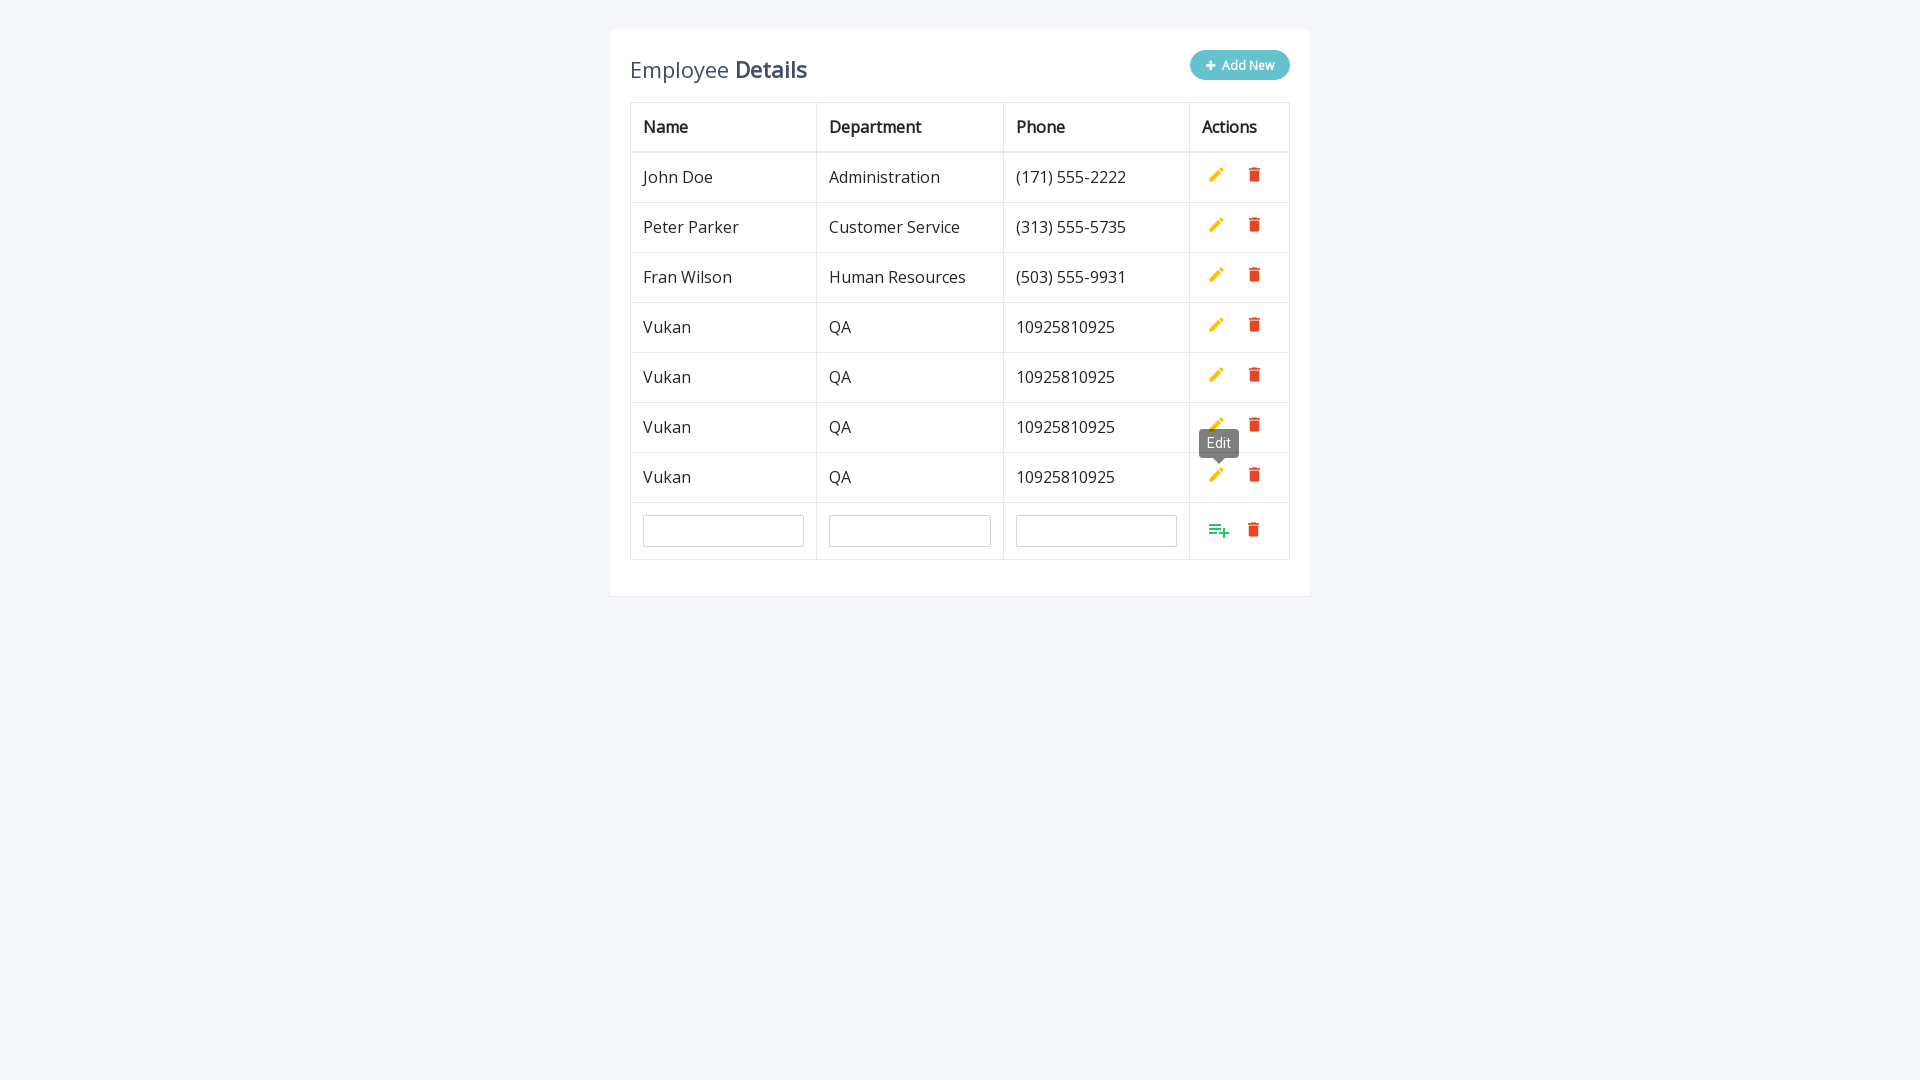

Filled name field with 'Vukan' on #name
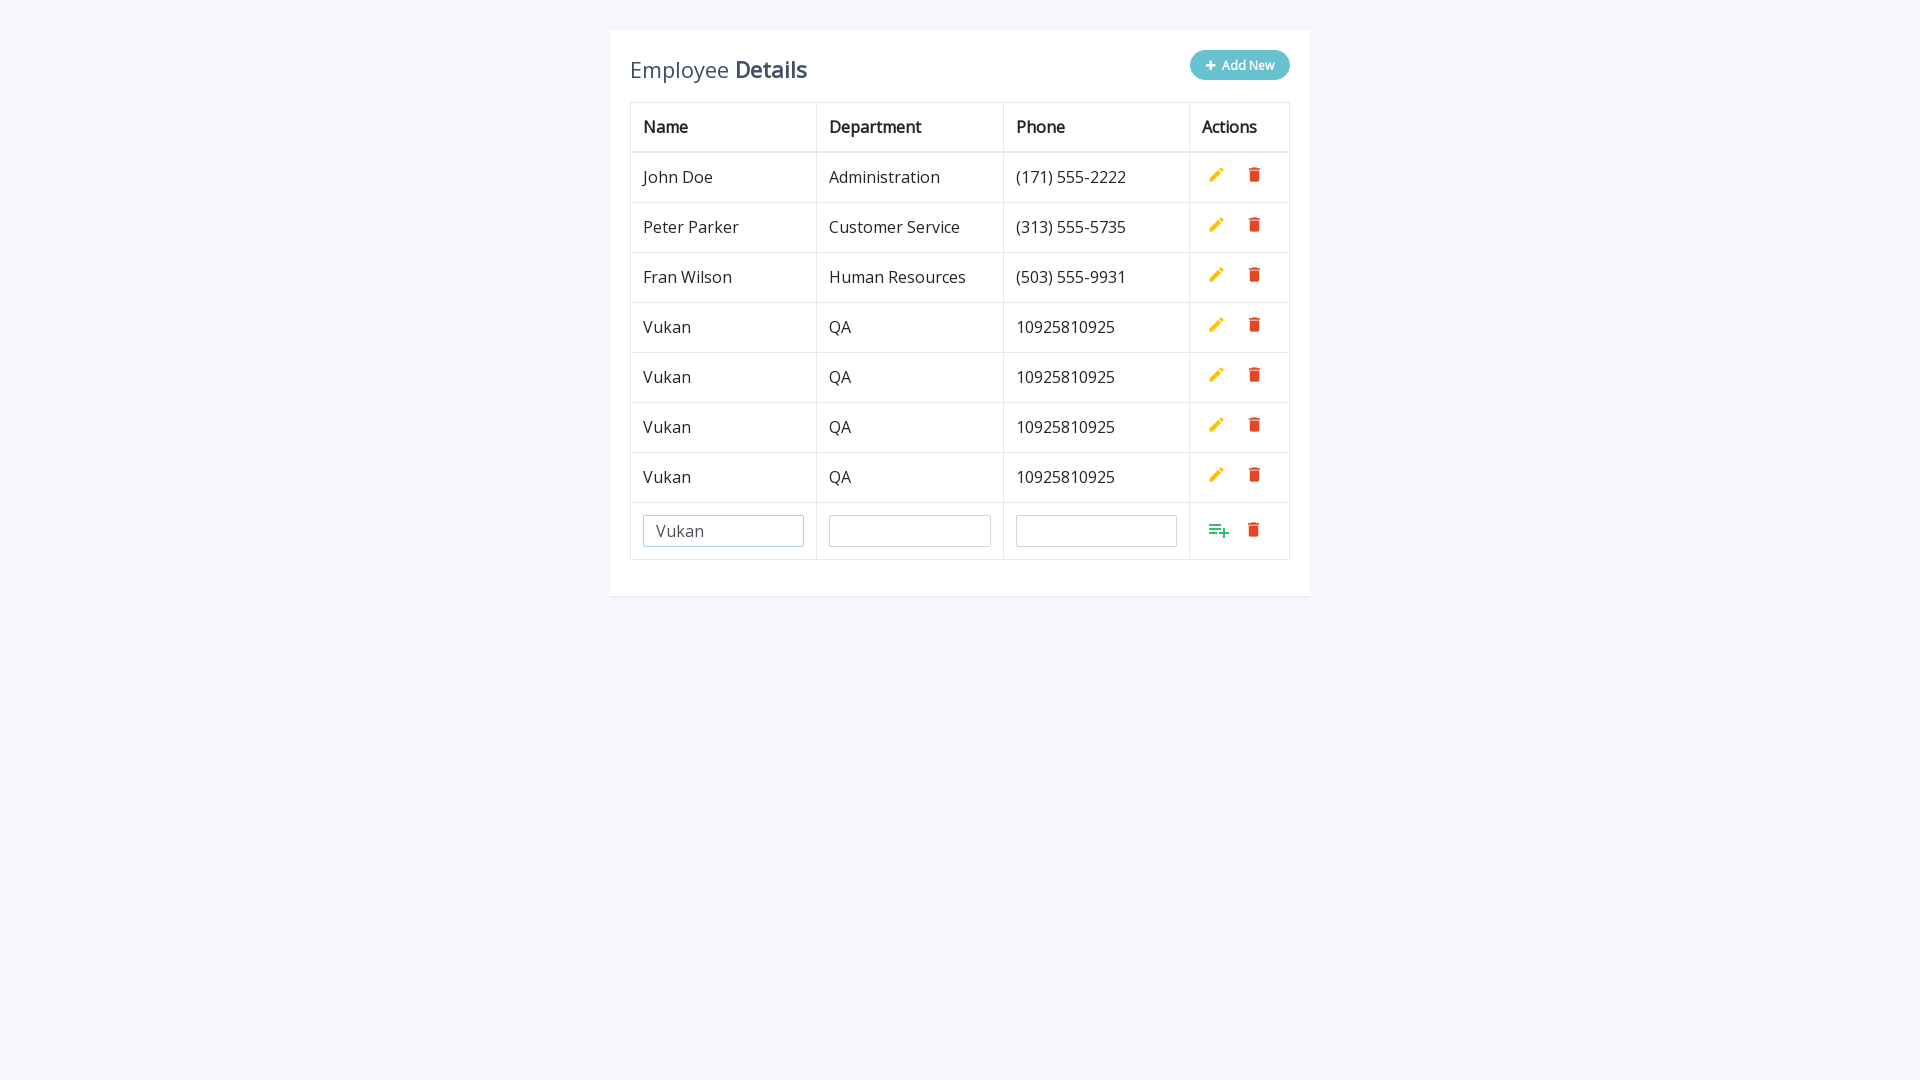

Filled department field with 'QA' on #department
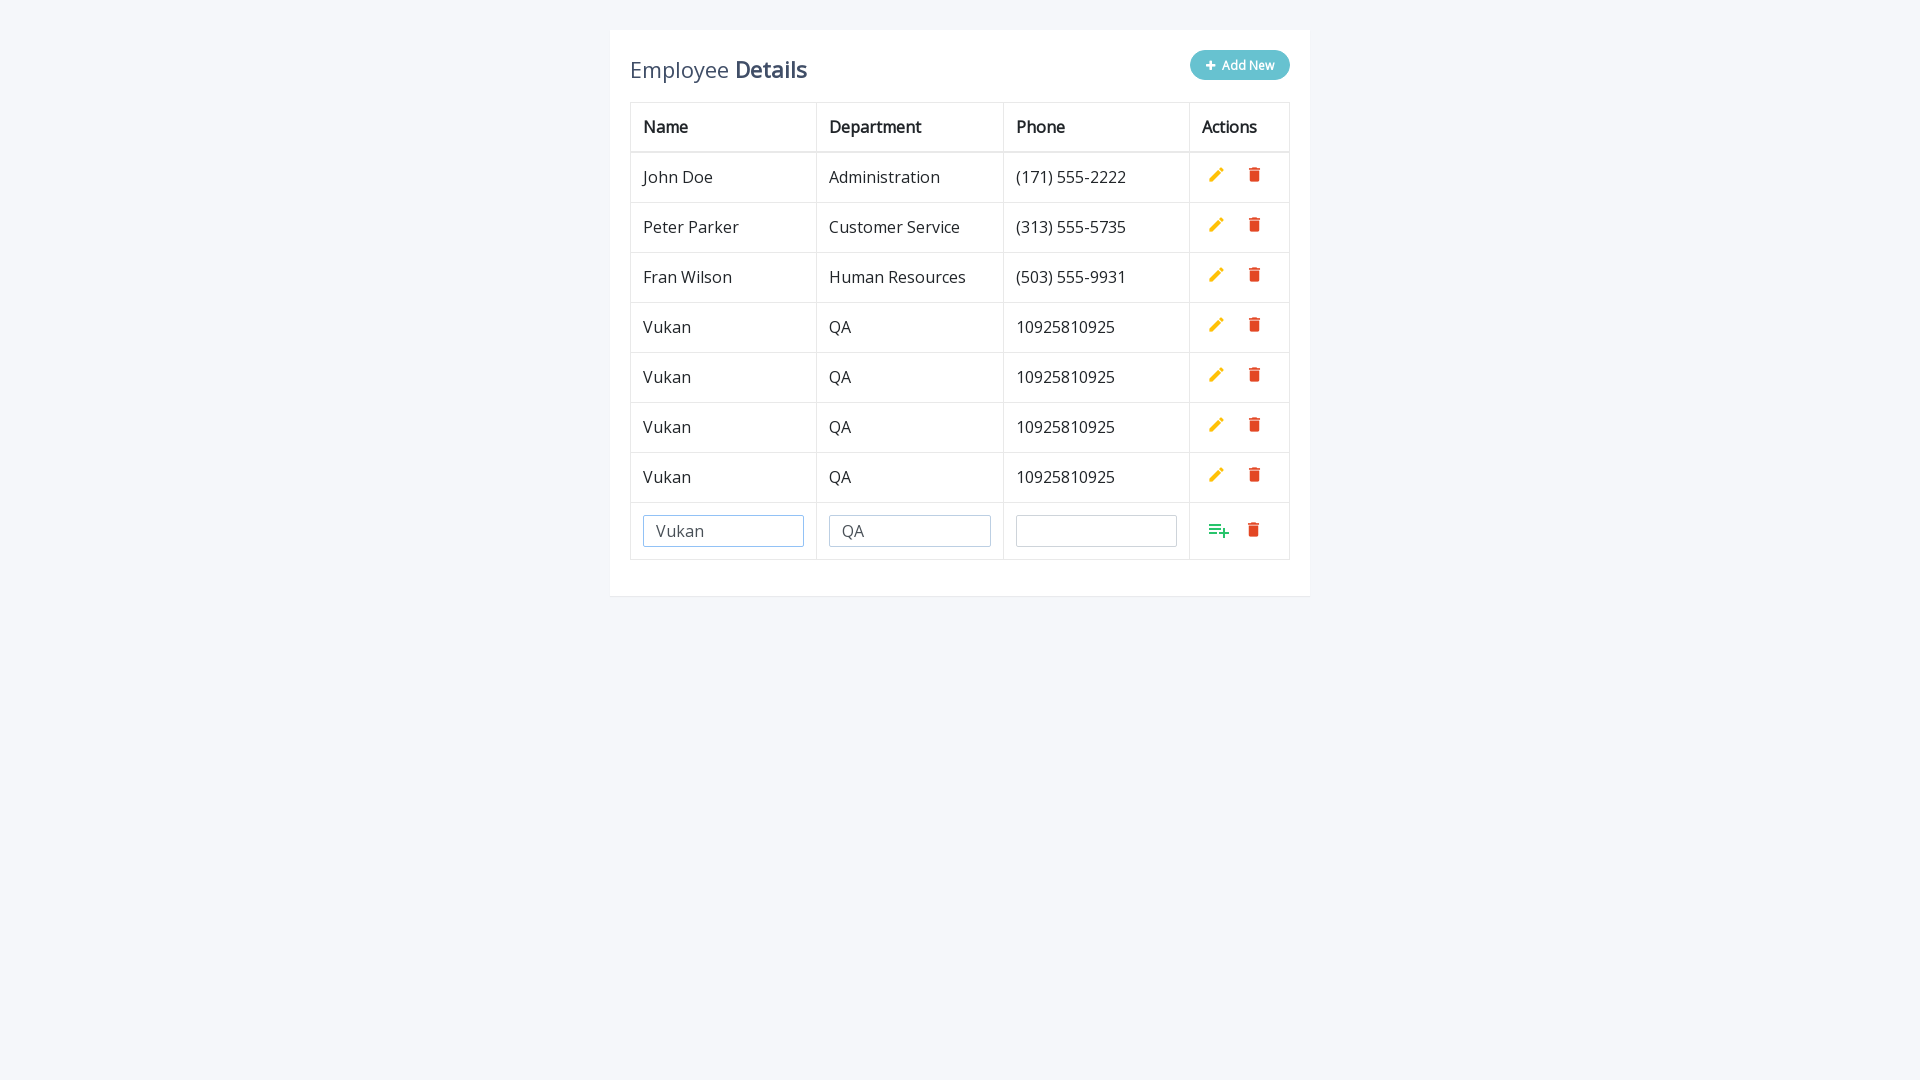

Filled phone field with '10925810925' on #phone
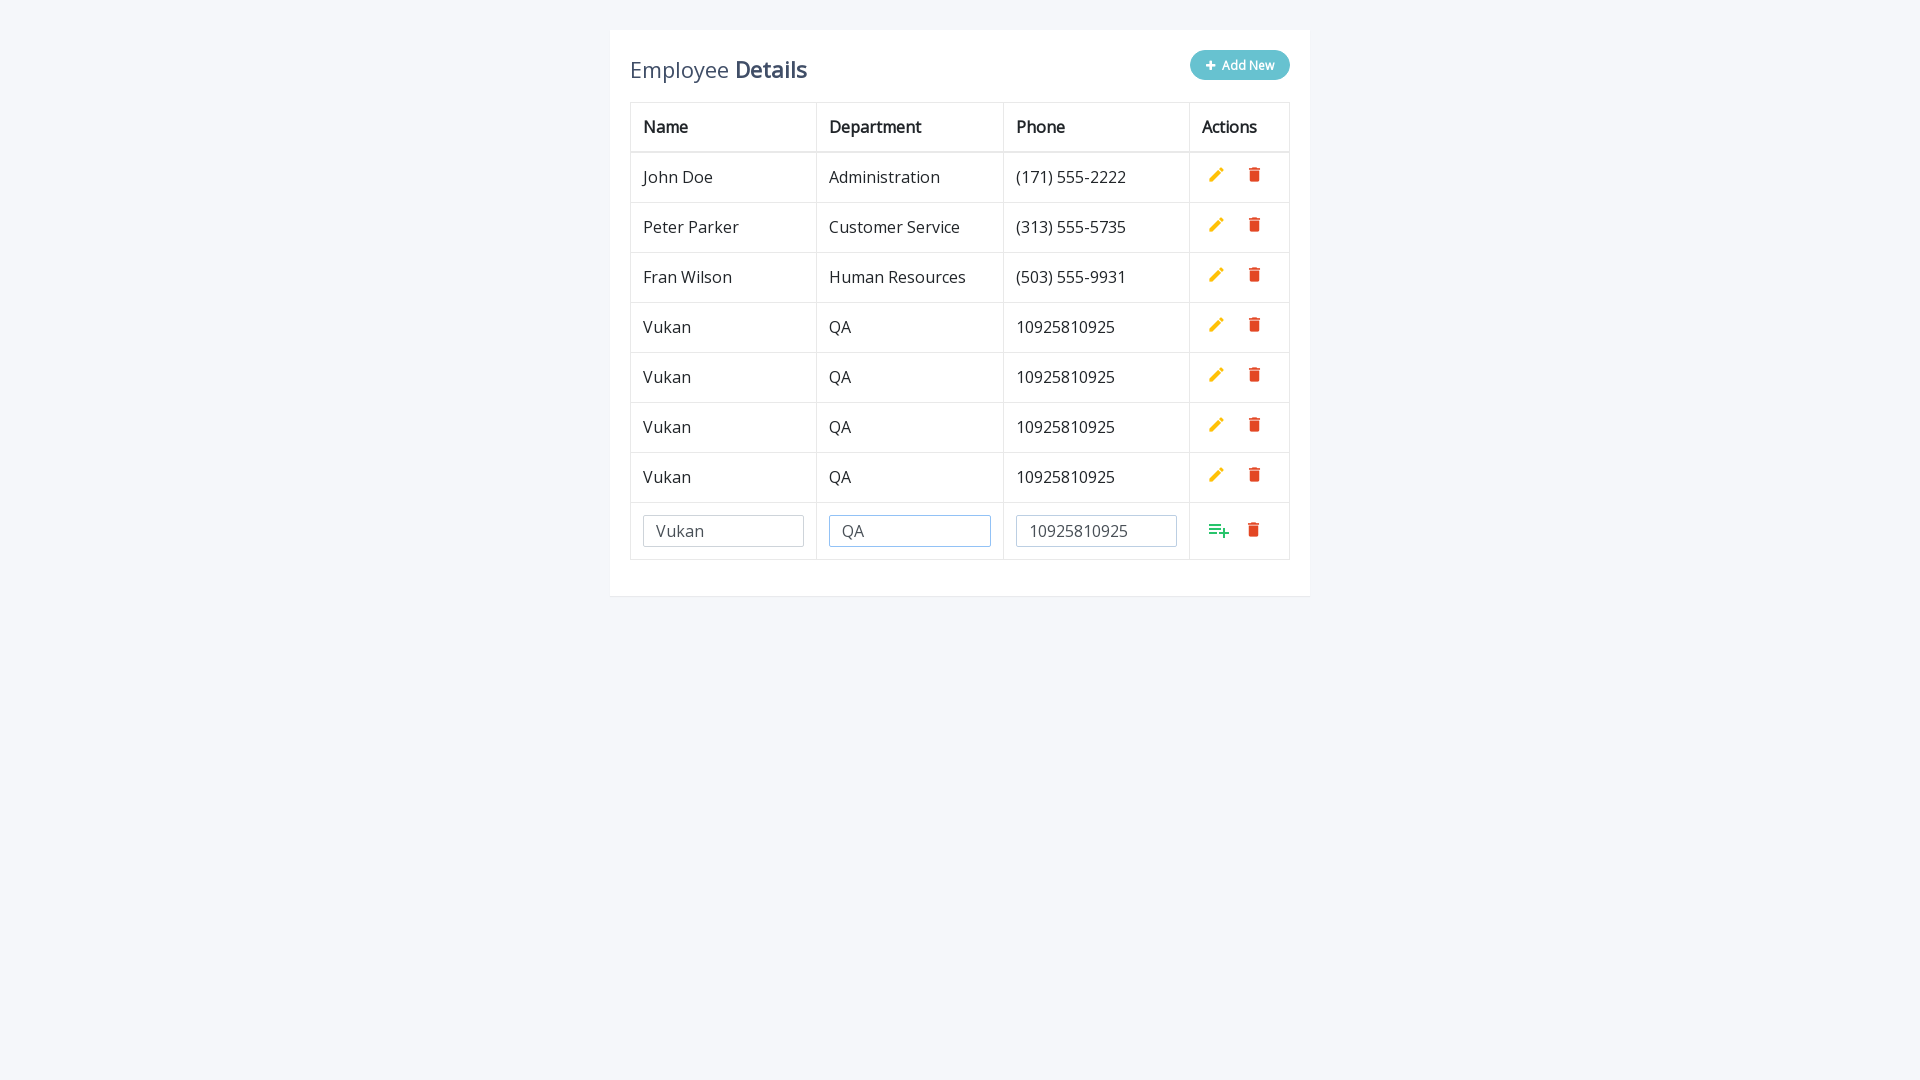

Clicked Add button to submit new row at (1219, 530) on xpath=//tbody/tr[last()]/td[last()]/a
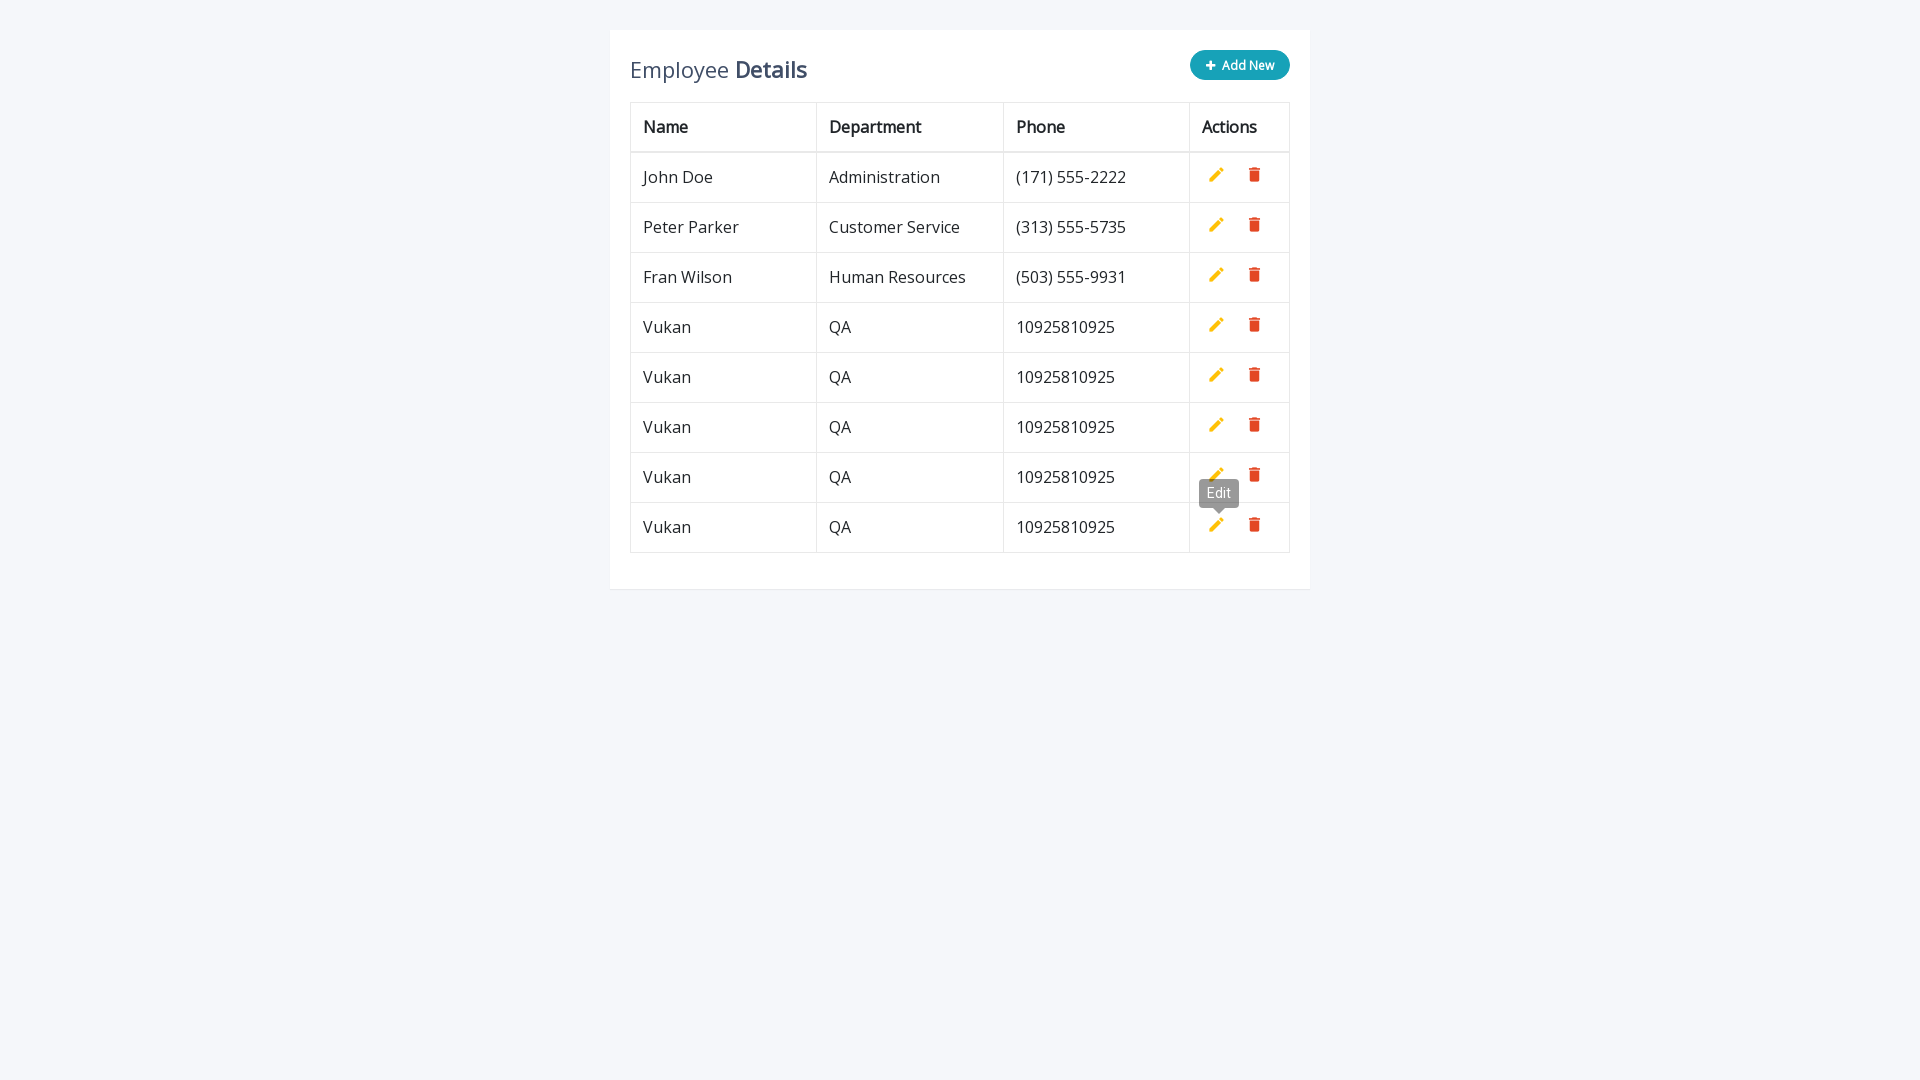

Waited 0.5 seconds for row to be added
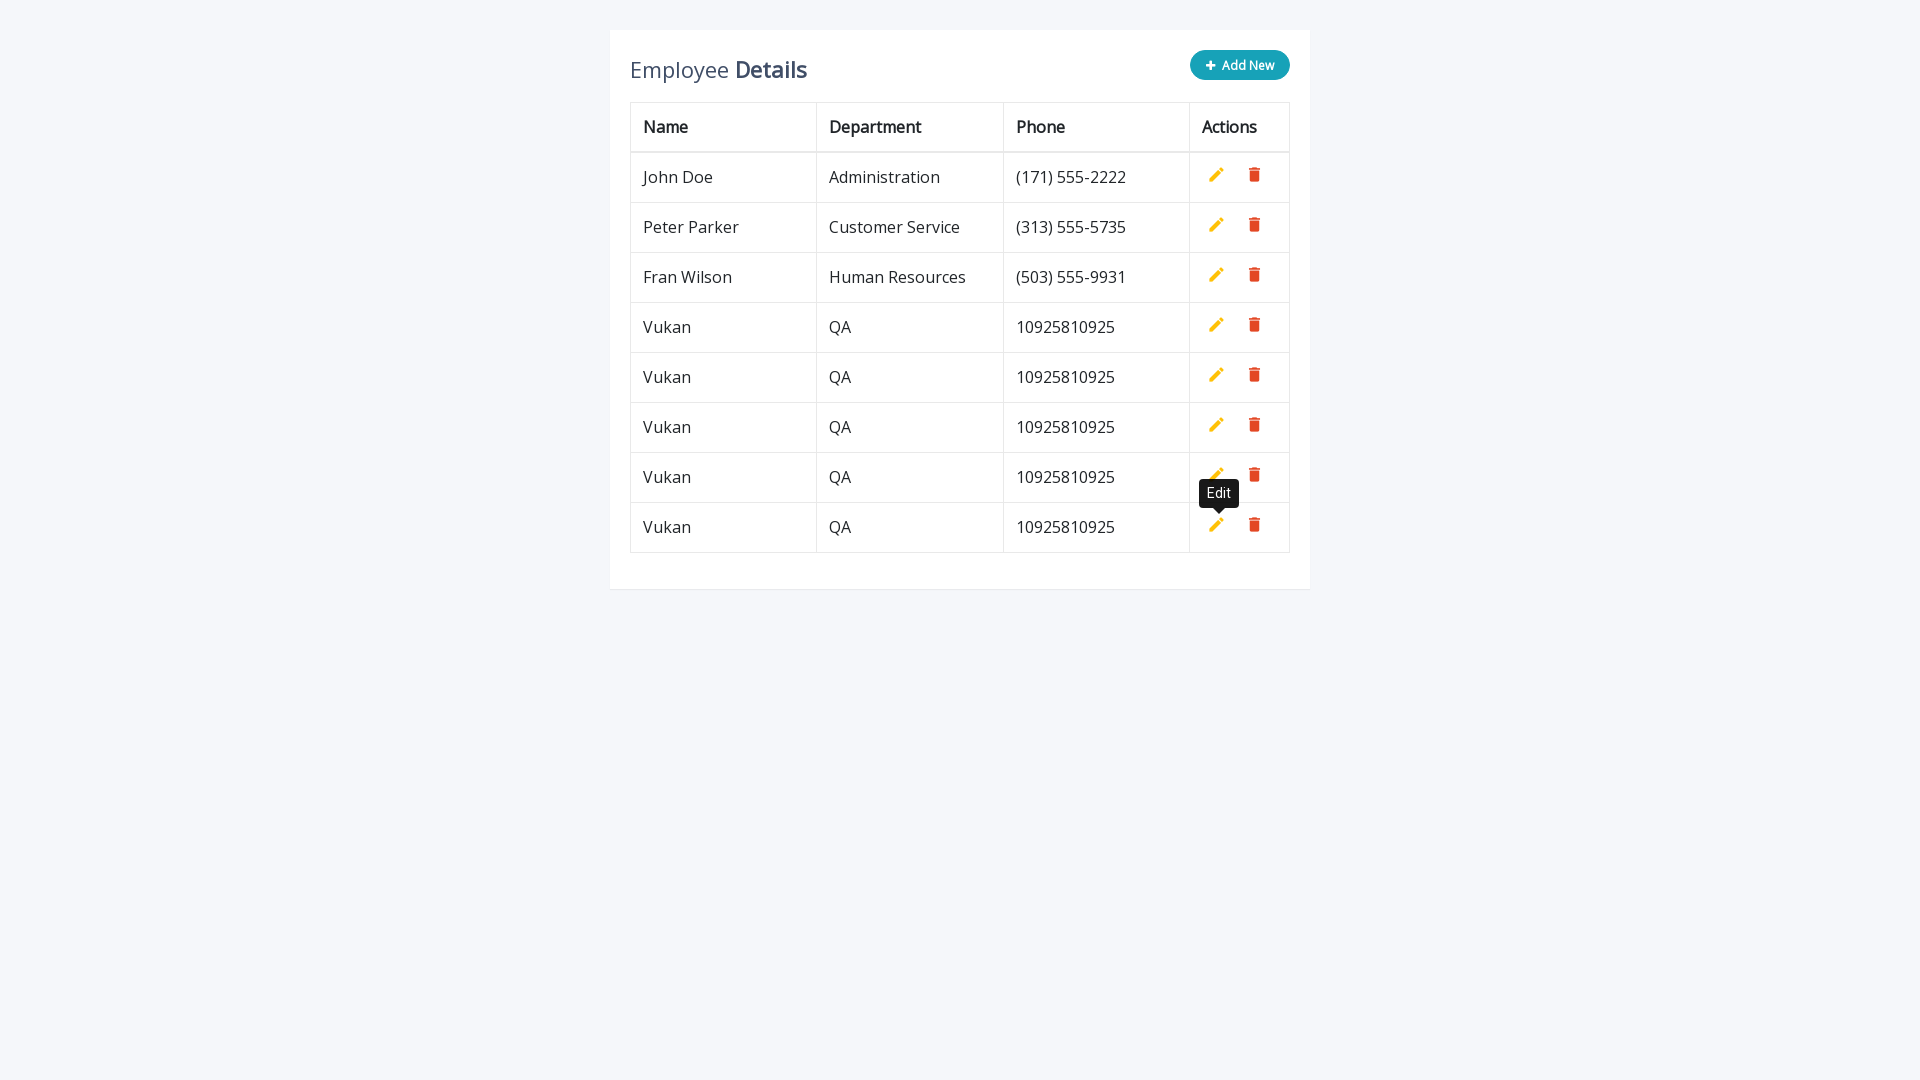

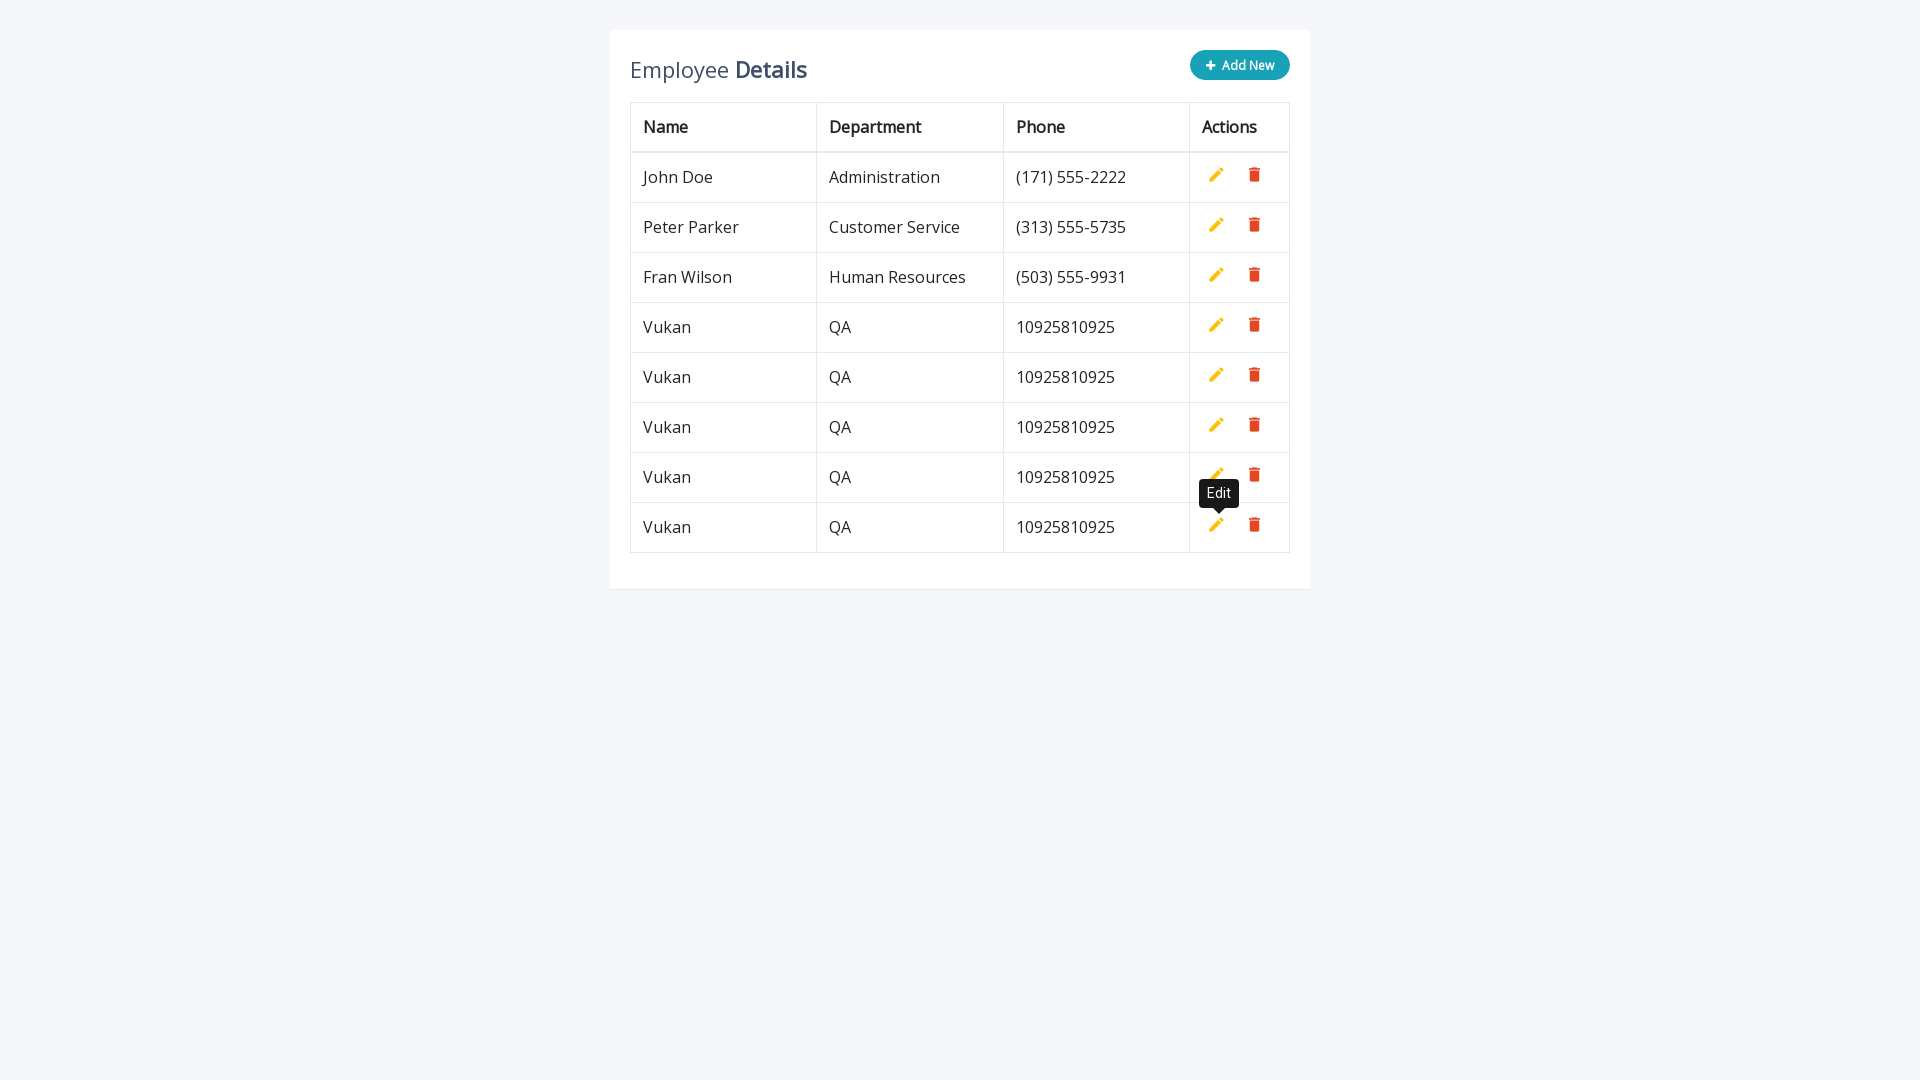